Tests various form elements including text inputs, dropdowns, checkboxes, radio buttons, color picker, date picker, and range slider on a demo web form page.

Starting URL: https://bonigarcia.dev/selenium-webdriver-java/web-form.html

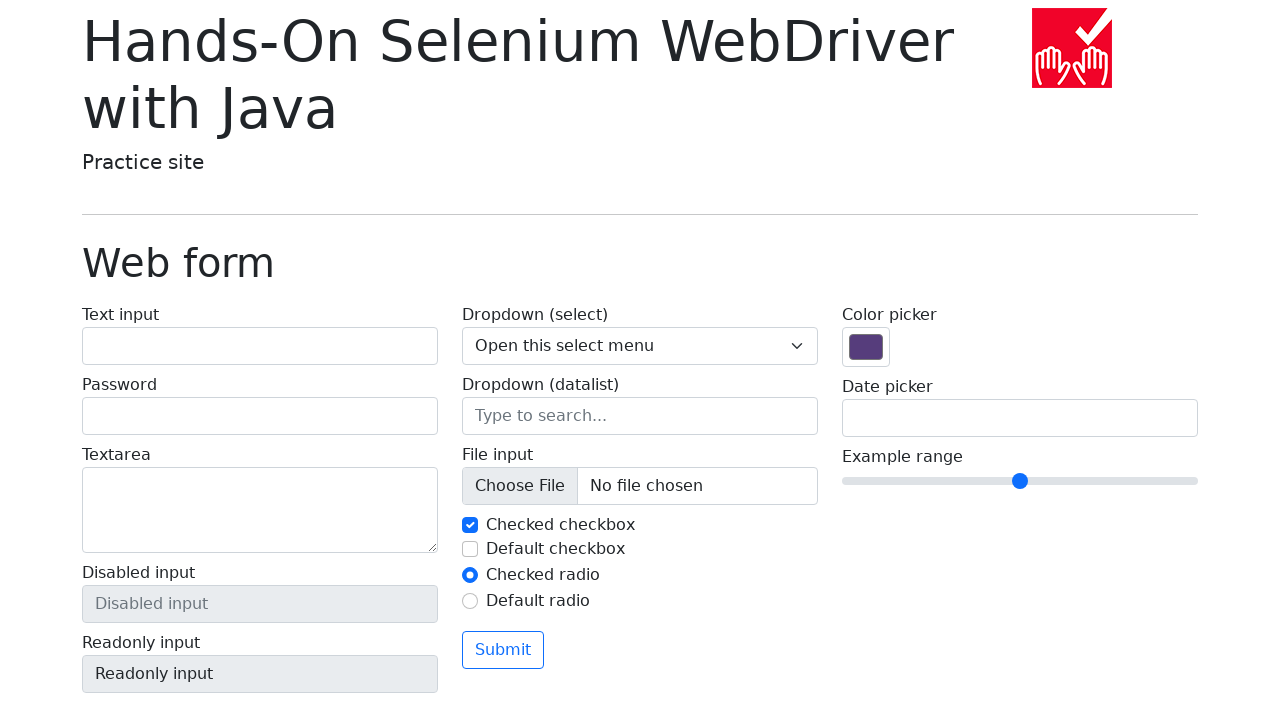

Filled text input field with 'aS1!@%&' on #my-text-id
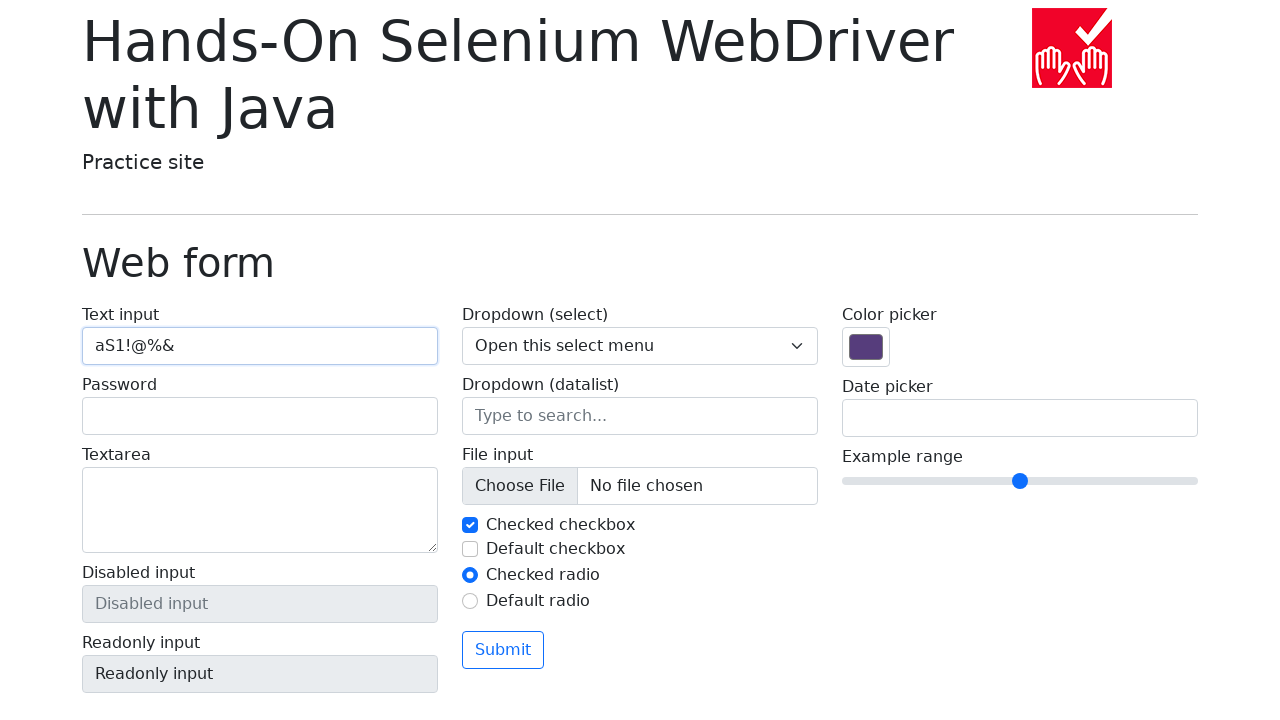

Filled password input field with 'aS1!@%&' on input[type='password']
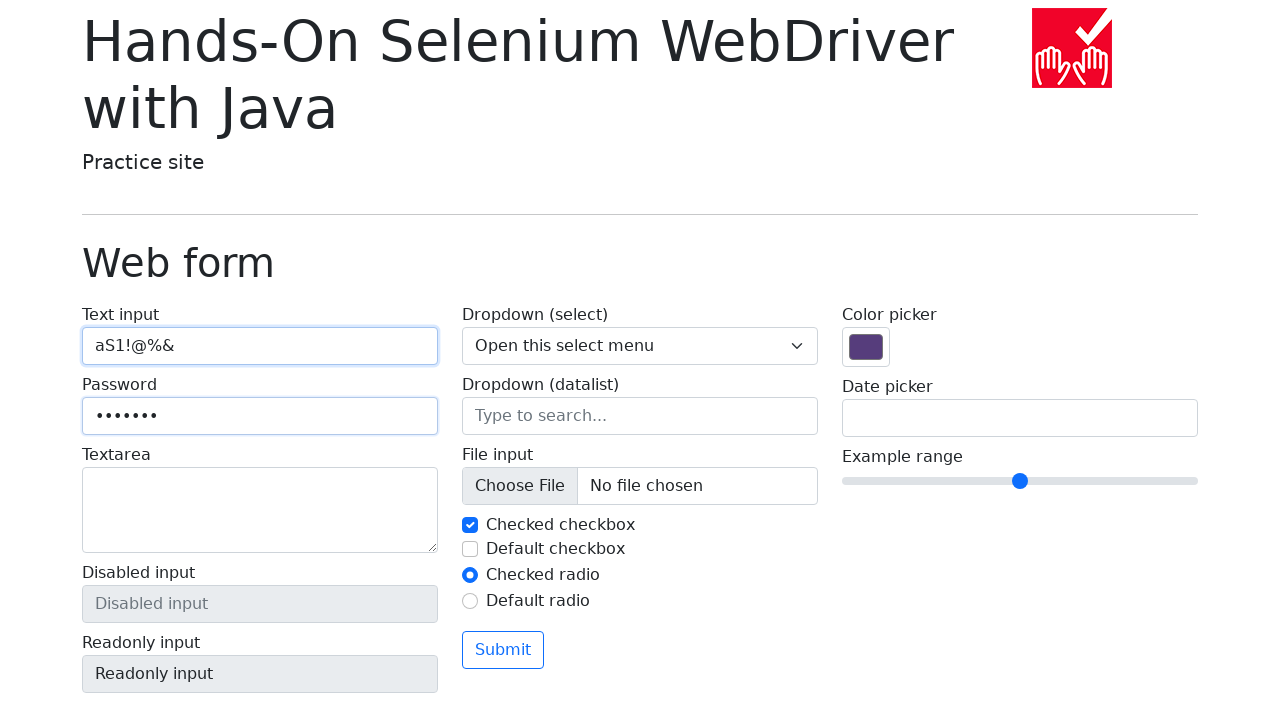

Filled textarea with 'aS1!@%&' on textarea
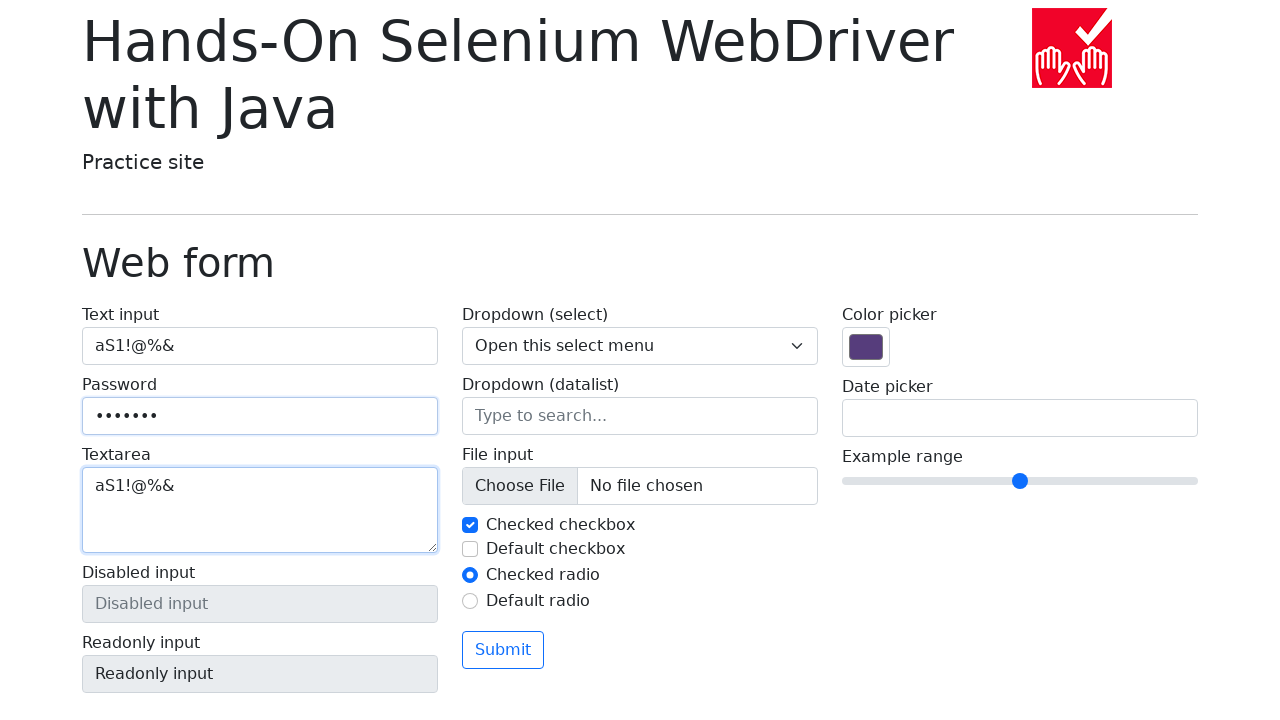

Selected option with value '1' from dropdown on select[name='my-select']
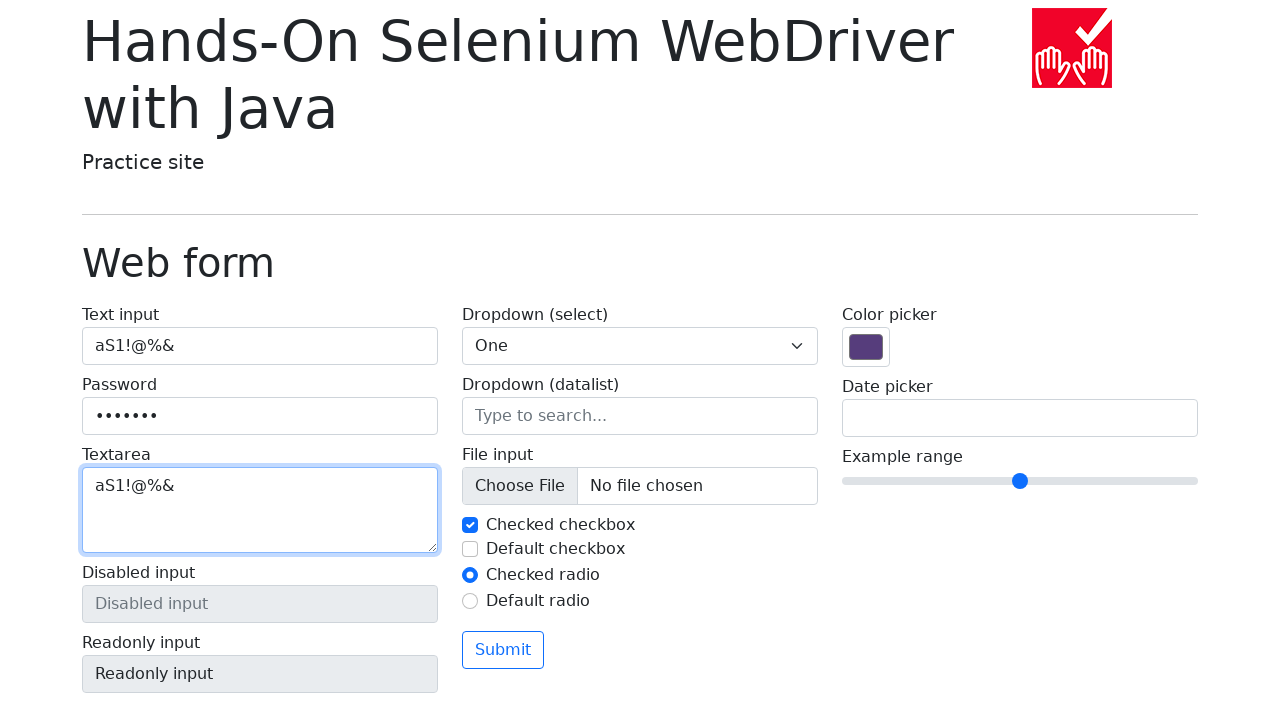

Selected option at index 2 from dropdown on select[name='my-select']
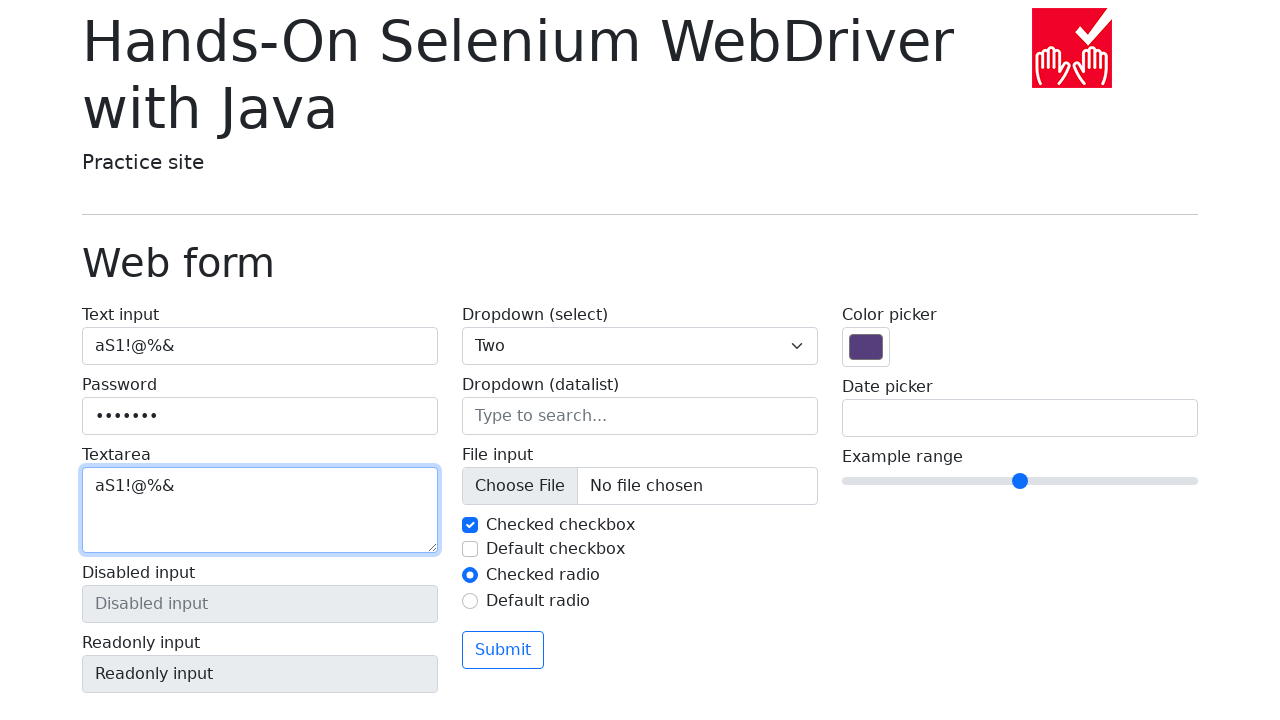

Selected 'Three' option from dropdown by label on select[name='my-select']
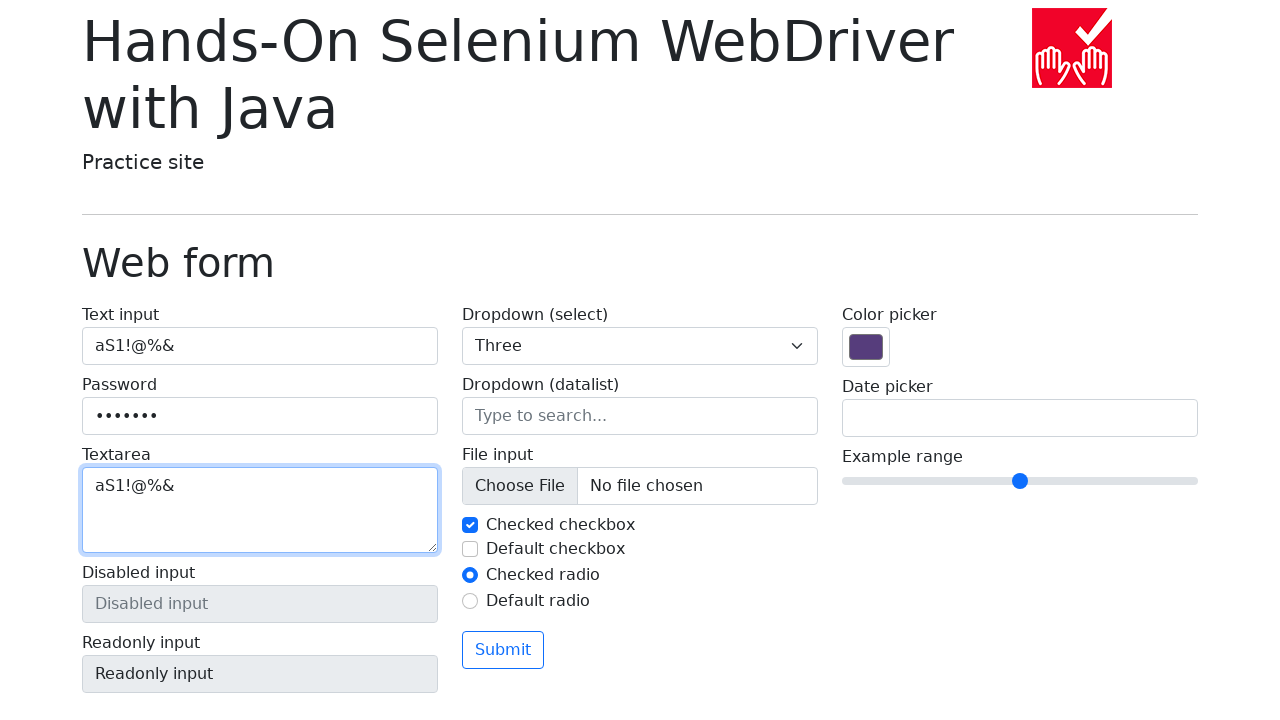

Clicked datalist input field at (640, 416) on input[name='my-datalist']
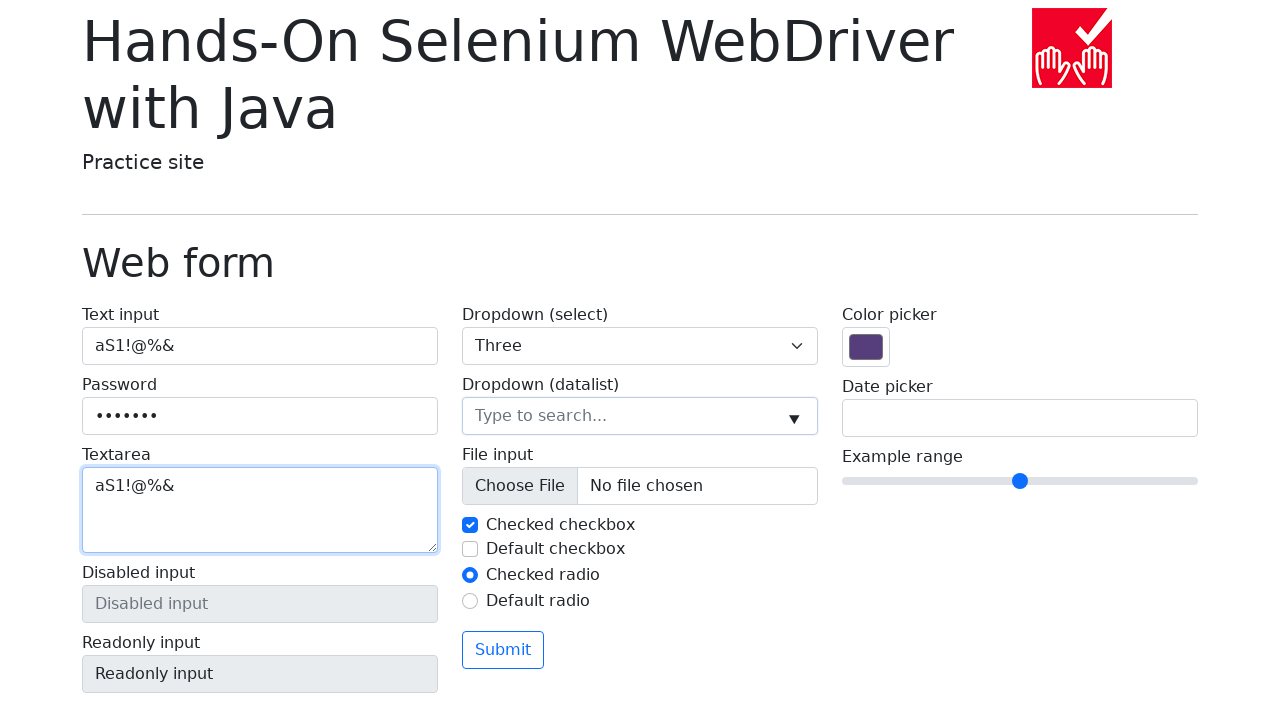

Filled datalist input with 'San Francisco' on input[name='my-datalist']
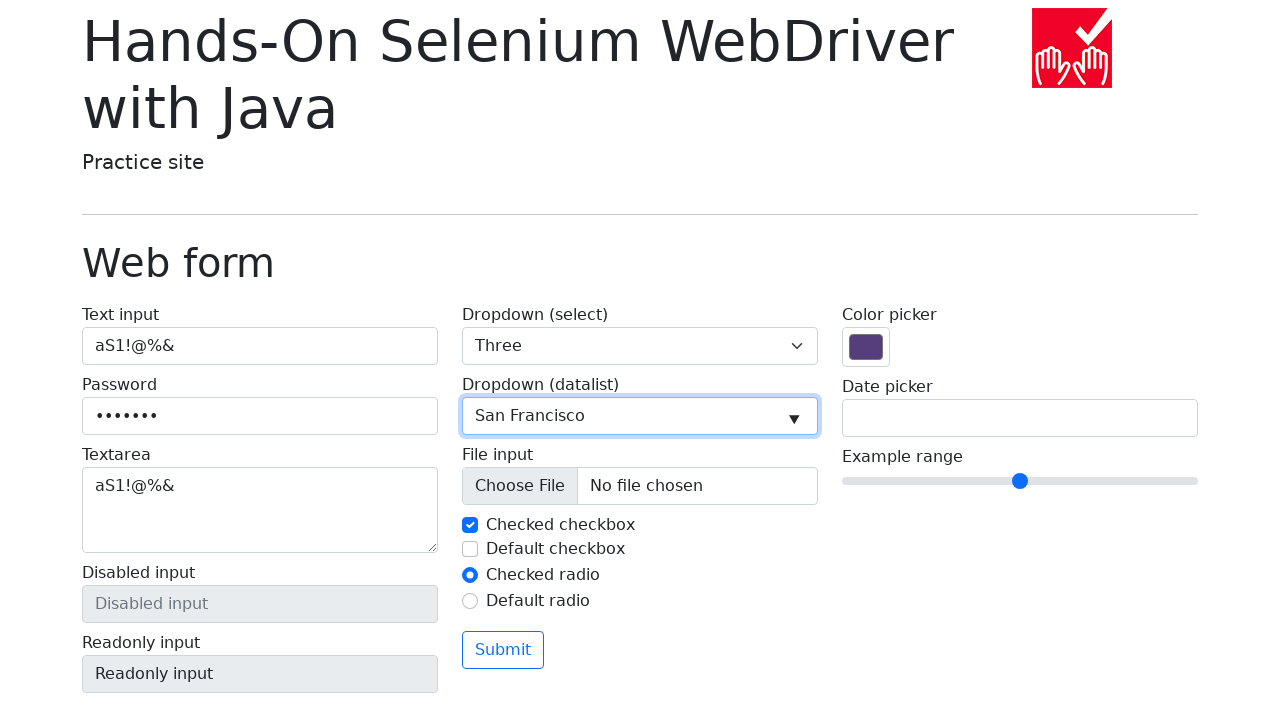

Cleared datalist input field on input[name='my-datalist']
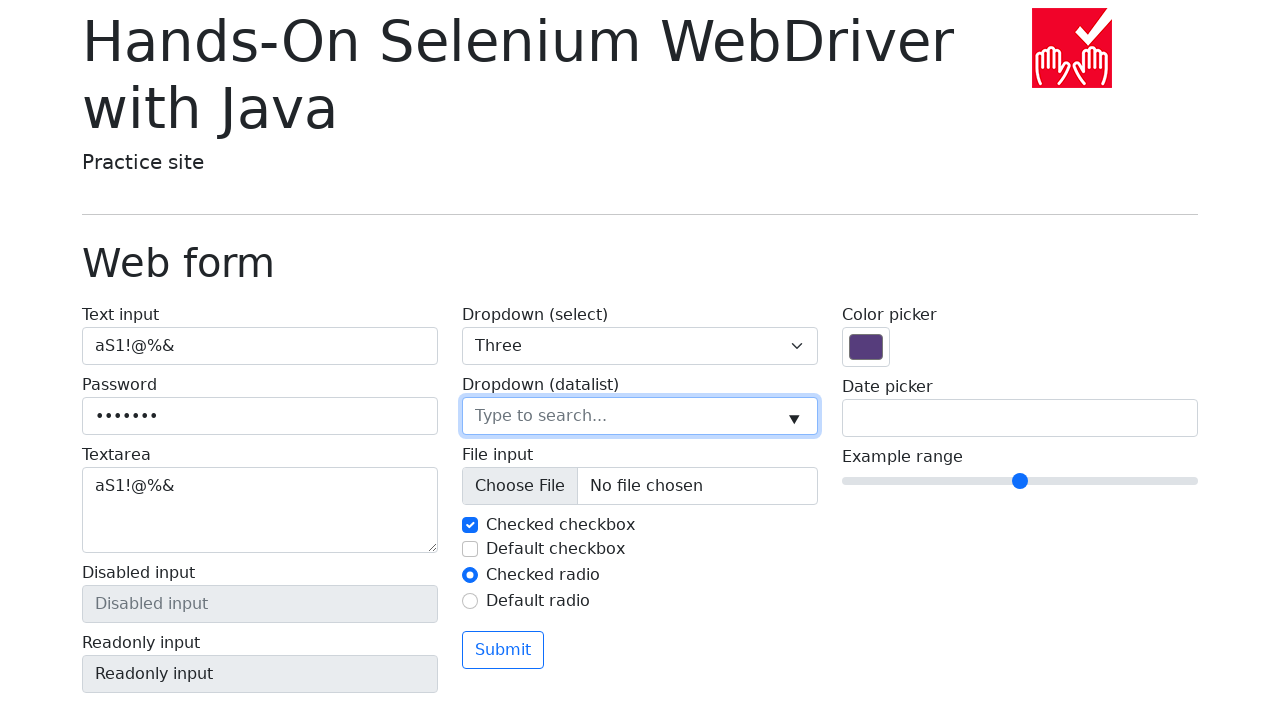

Filled datalist input with 'Chicago' on input[name='my-datalist']
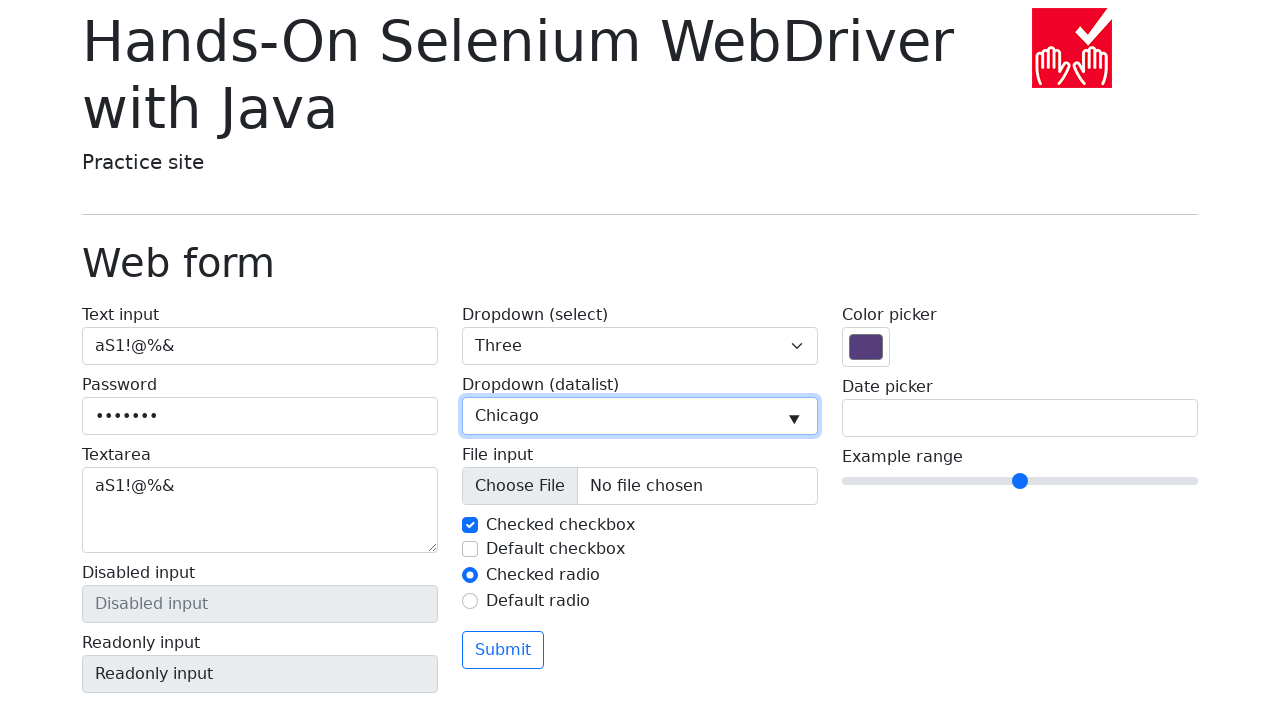

Scrolled checkbox into view
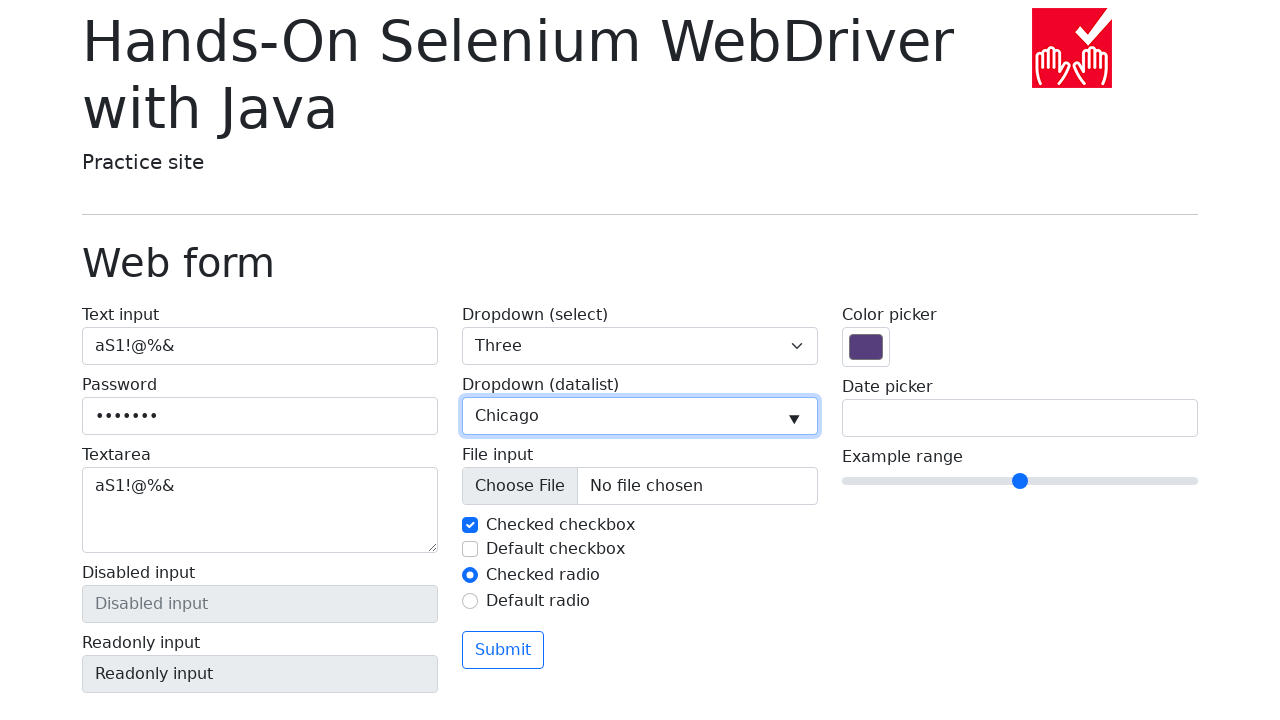

Unchecked the first checkbox at (470, 525) on #my-check-1
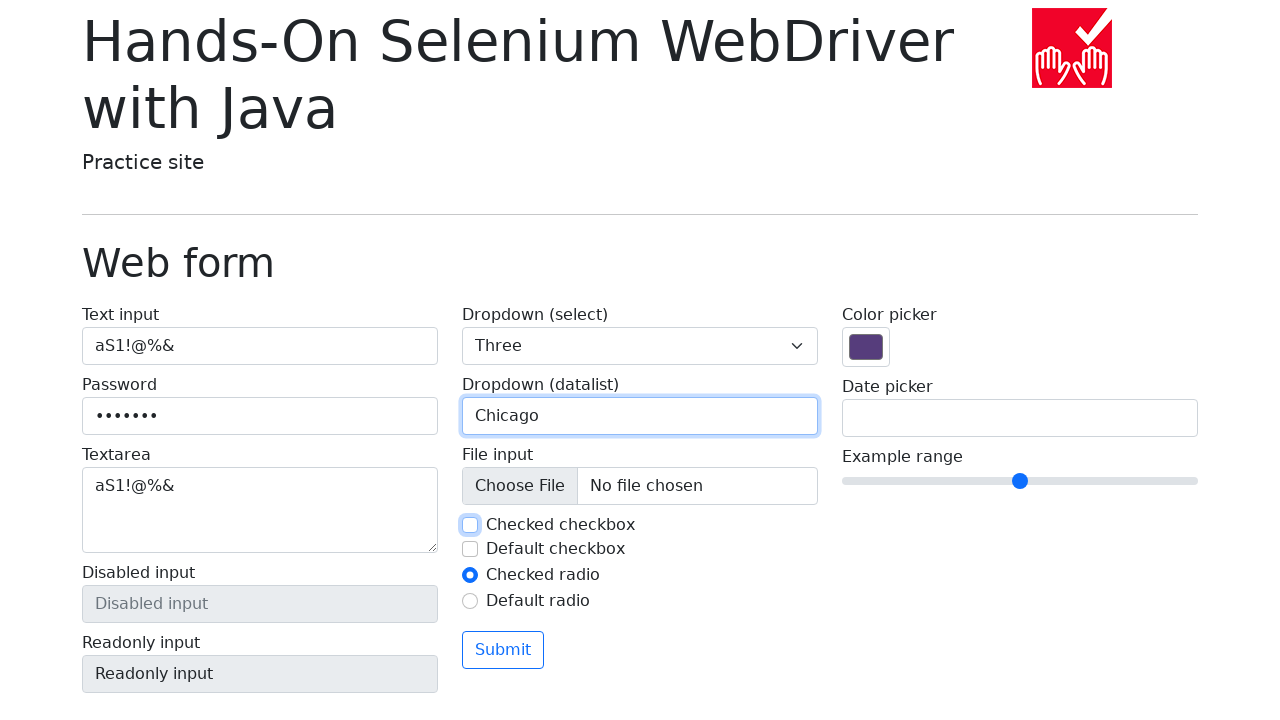

Checked the first checkbox again at (470, 525) on #my-check-1
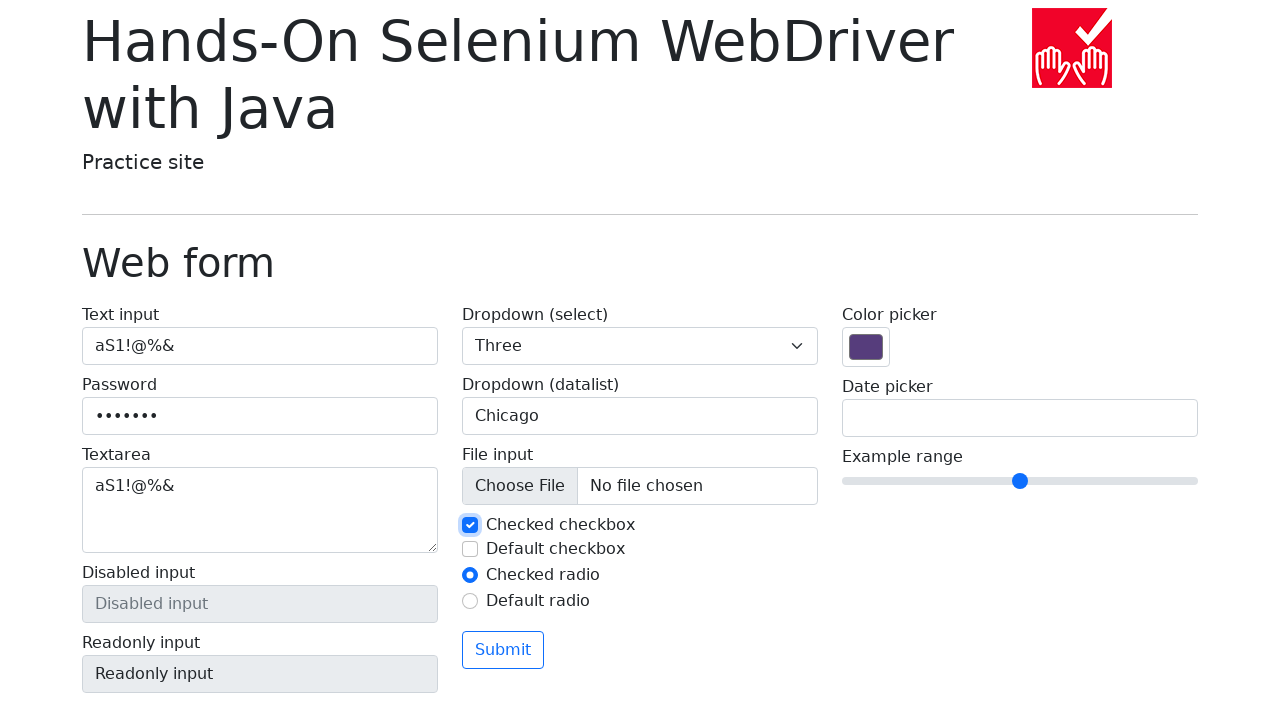

Checked the second checkbox at (470, 549) on #my-check-2
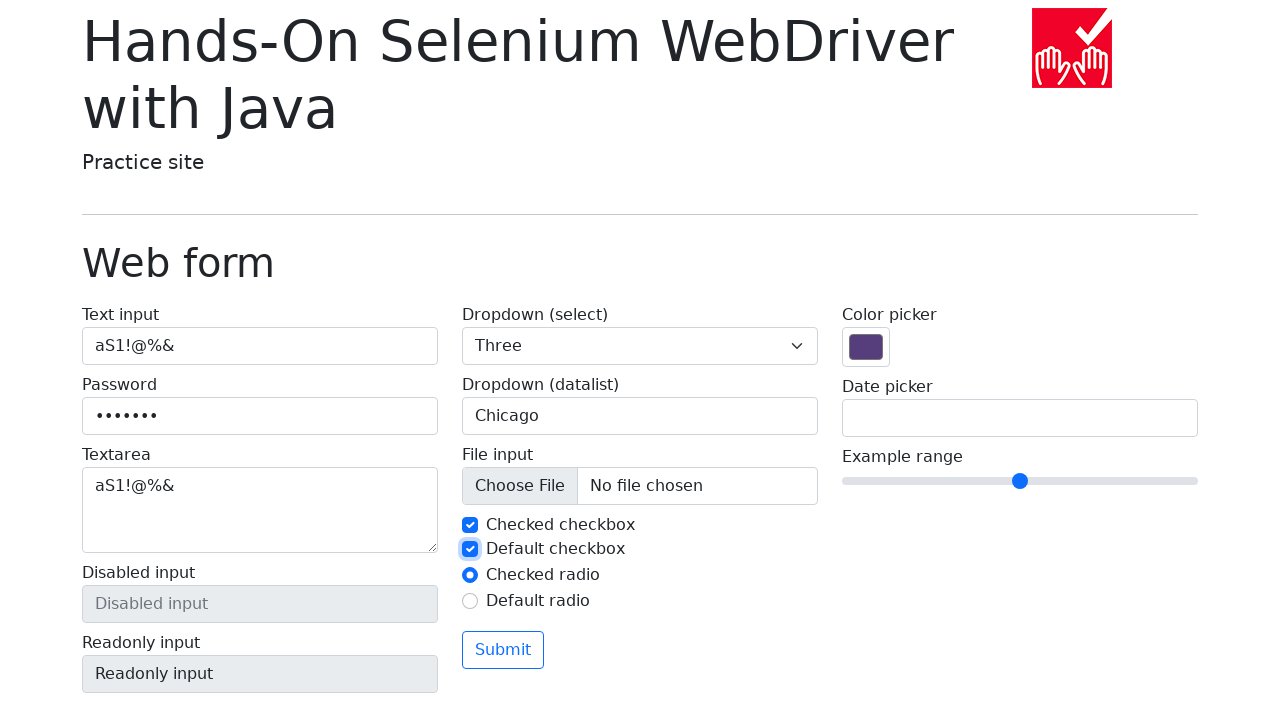

Unchecked the second checkbox at (470, 549) on #my-check-2
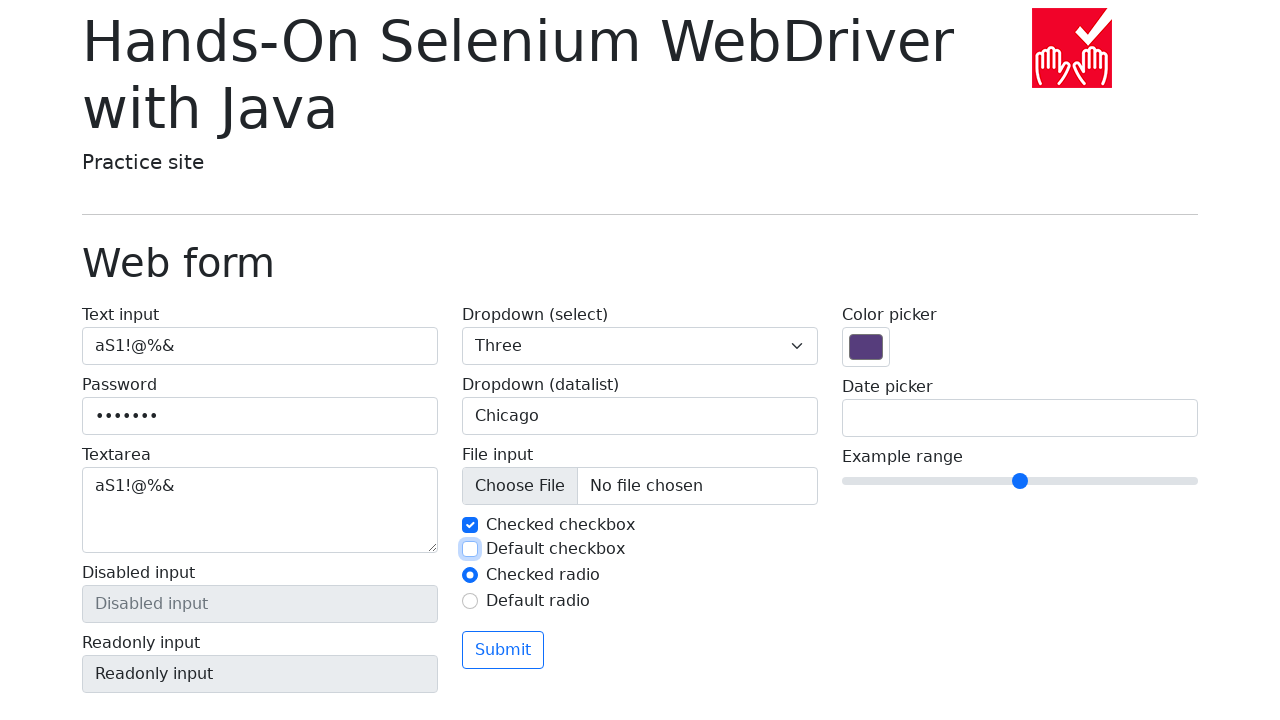

Clicked second radio button at (470, 601) on #my-radio-2
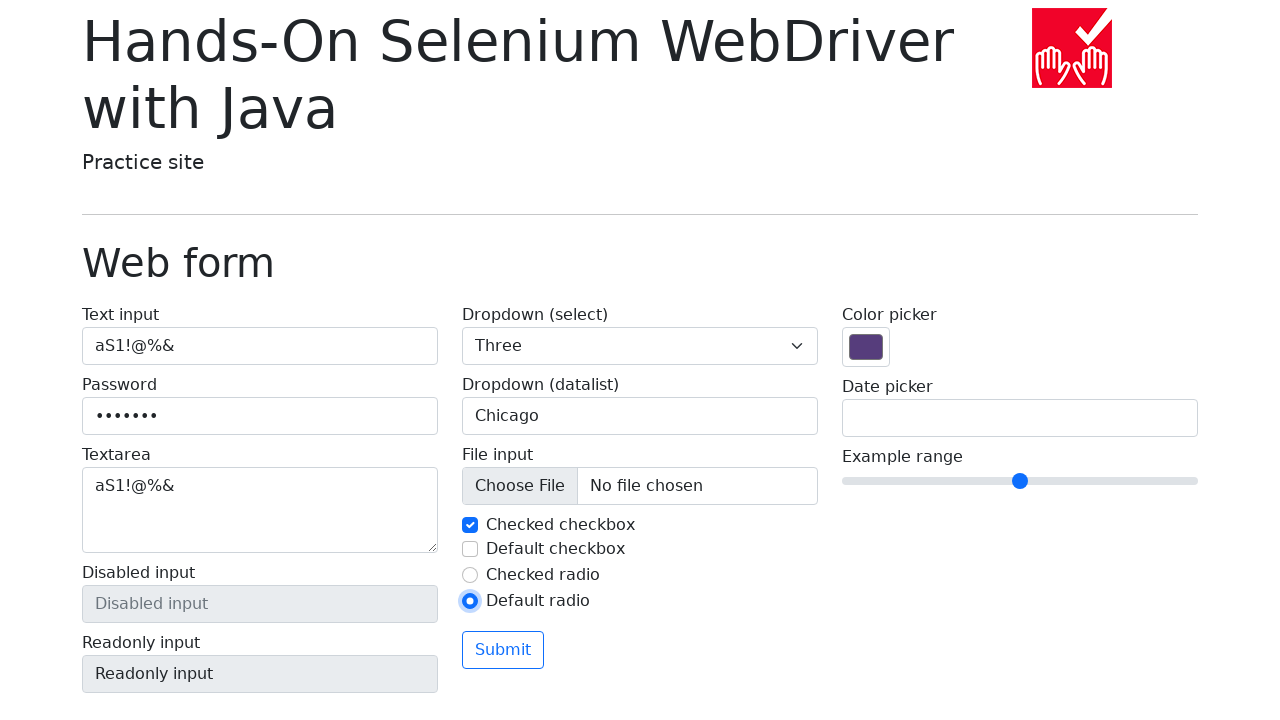

Clicked color picker at (866, 347) on input[name='my-colors']
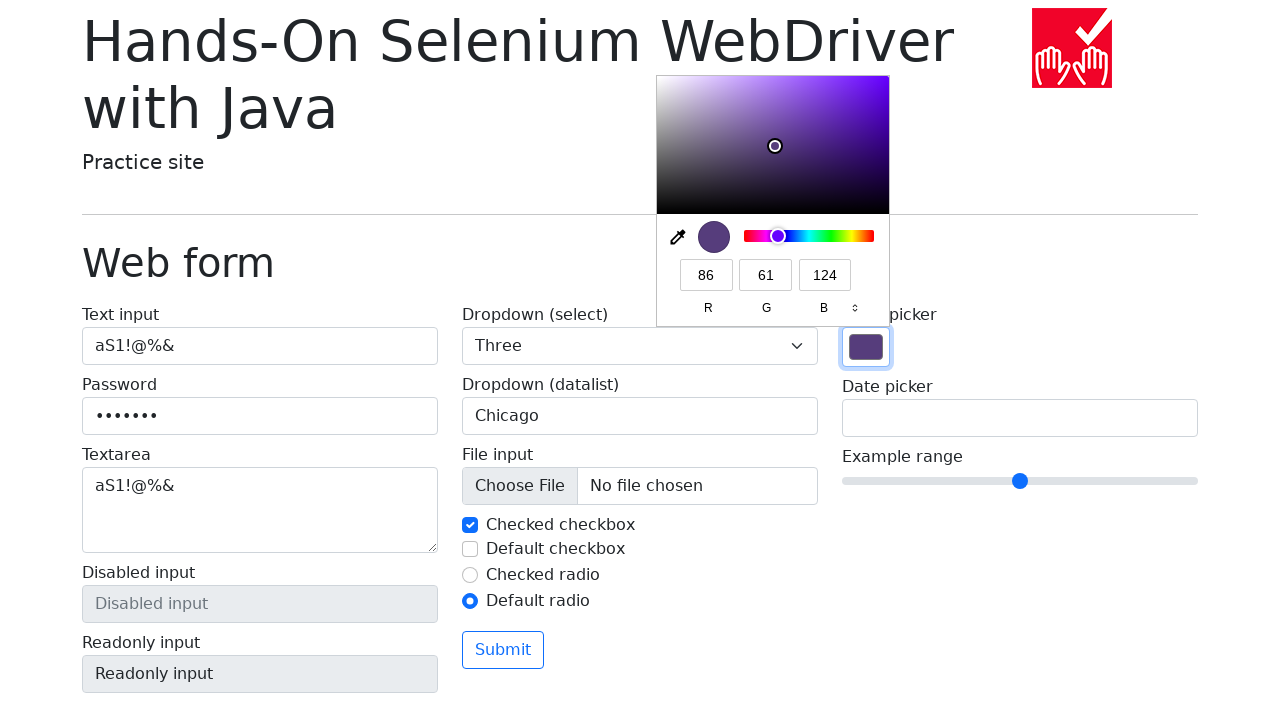

Scrolled date field into view
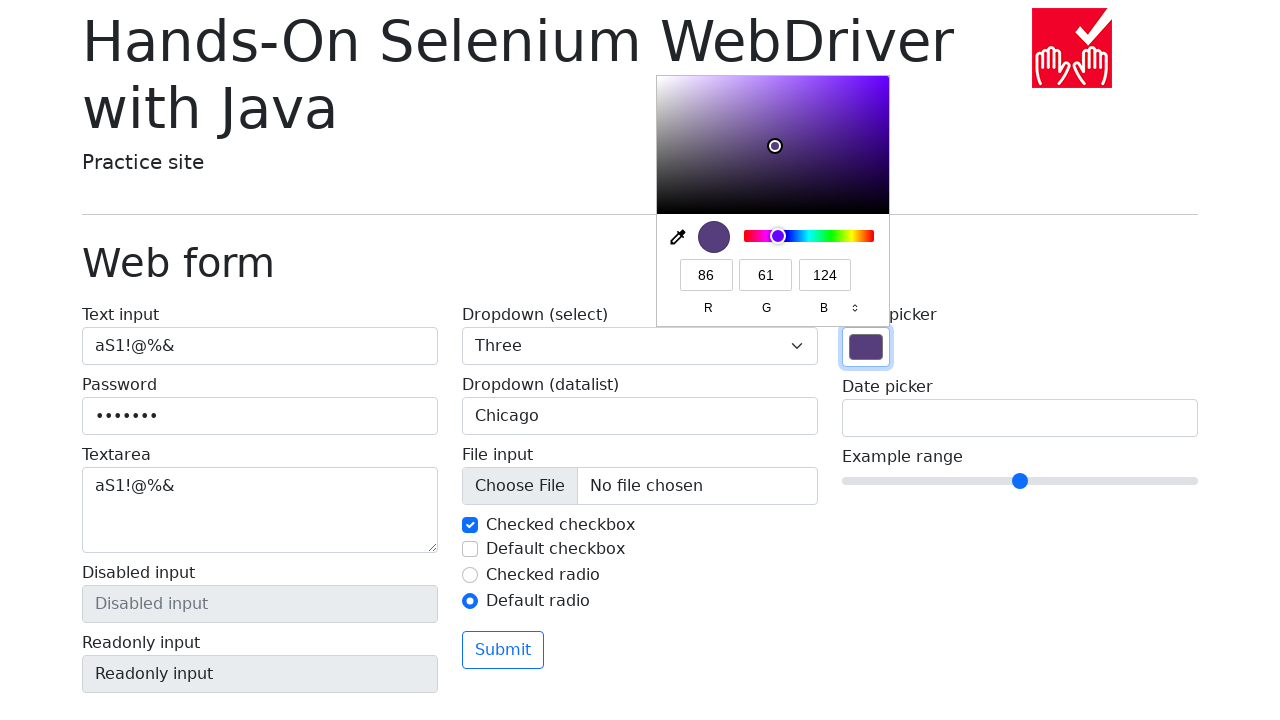

Clicked date field to open date picker at (1020, 418) on input[name='my-date']
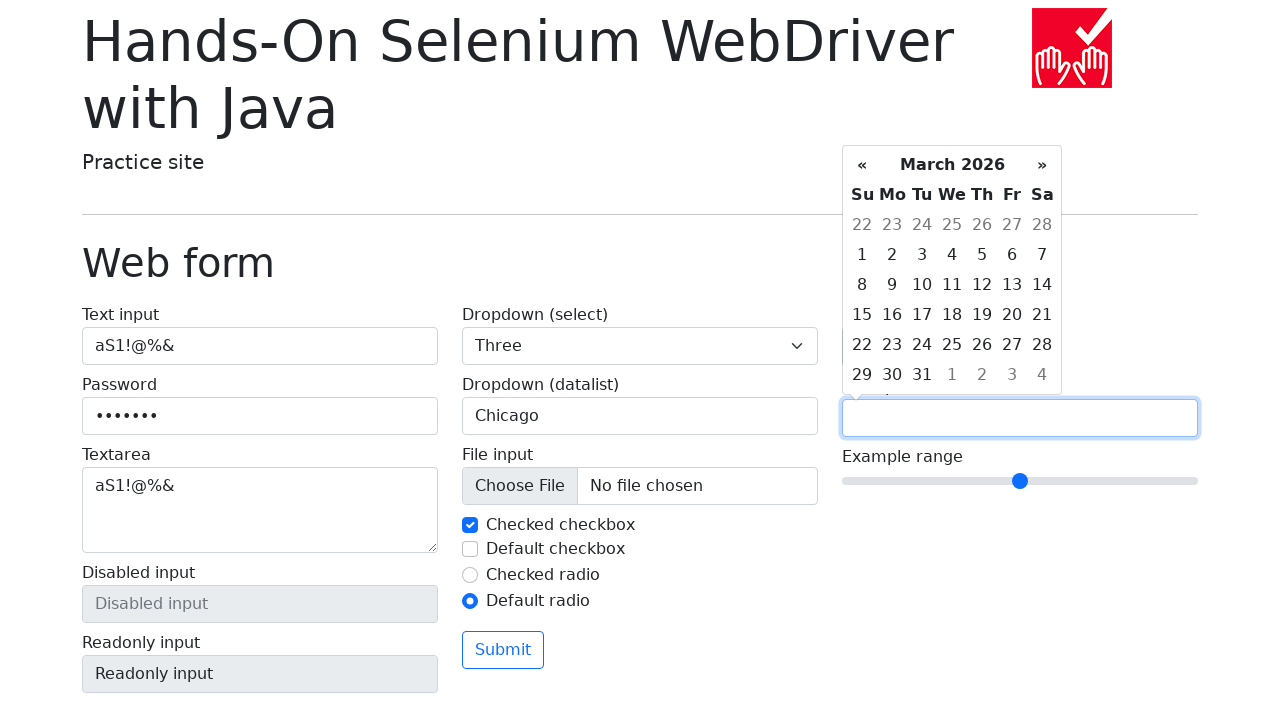

Clicked previous month button in date picker (iteration 1/5) at (862, 165) on xpath=//div[@class='datepicker-days']/descendant::th[@class='prev']
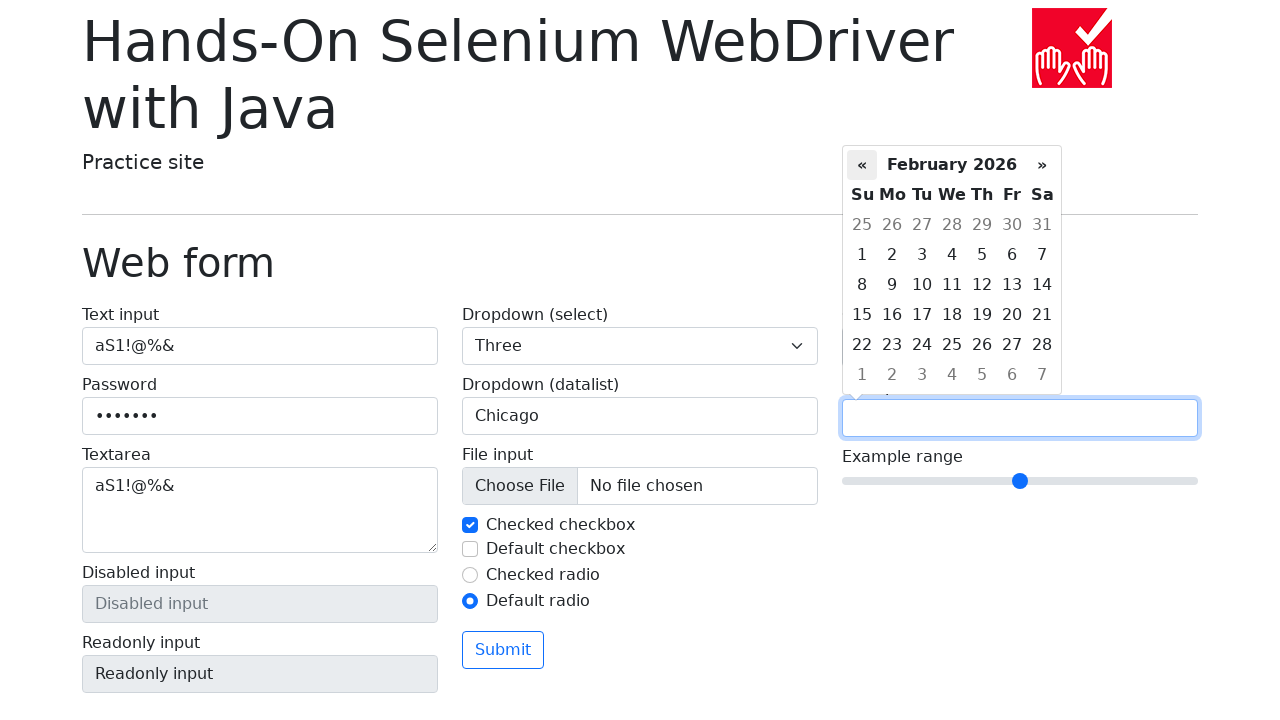

Clicked previous month button in date picker (iteration 2/5) at (862, 165) on xpath=//div[@class='datepicker-days']/descendant::th[@class='prev']
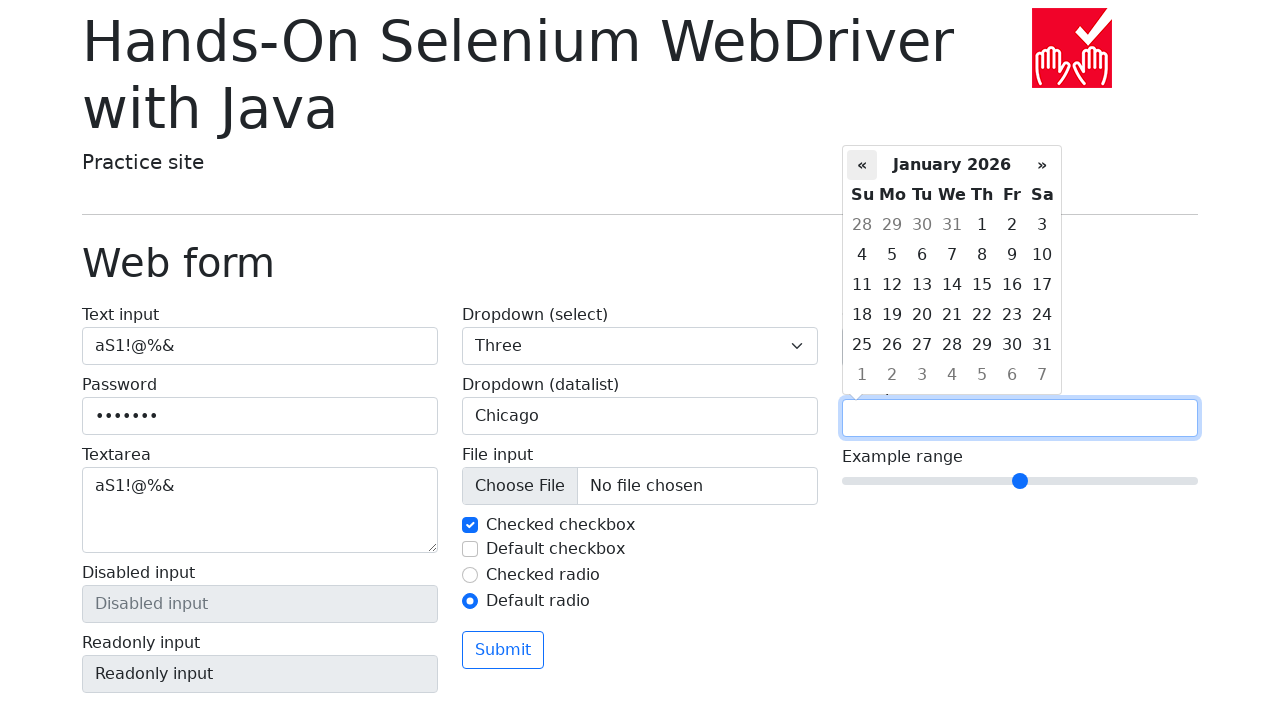

Clicked previous month button in date picker (iteration 3/5) at (862, 165) on xpath=//div[@class='datepicker-days']/descendant::th[@class='prev']
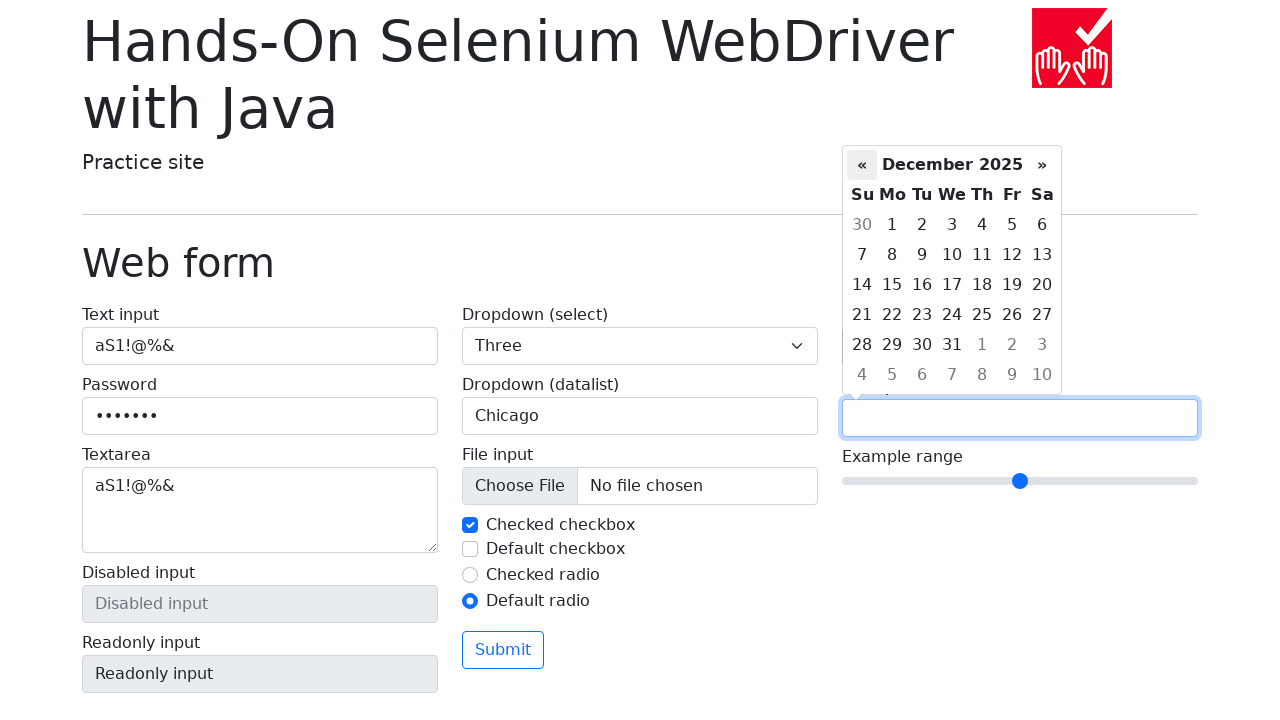

Clicked previous month button in date picker (iteration 4/5) at (862, 165) on xpath=//div[@class='datepicker-days']/descendant::th[@class='prev']
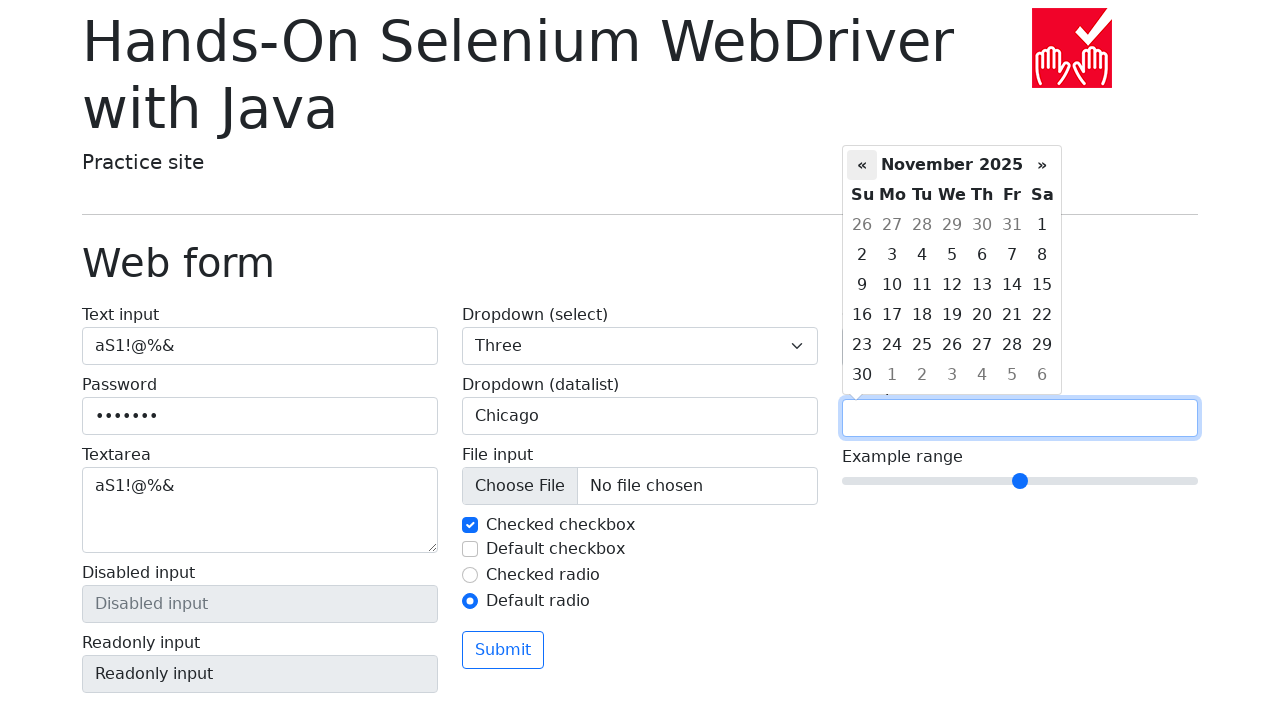

Clicked previous month button in date picker (iteration 5/5) at (862, 165) on xpath=//div[@class='datepicker-days']/descendant::th[@class='prev']
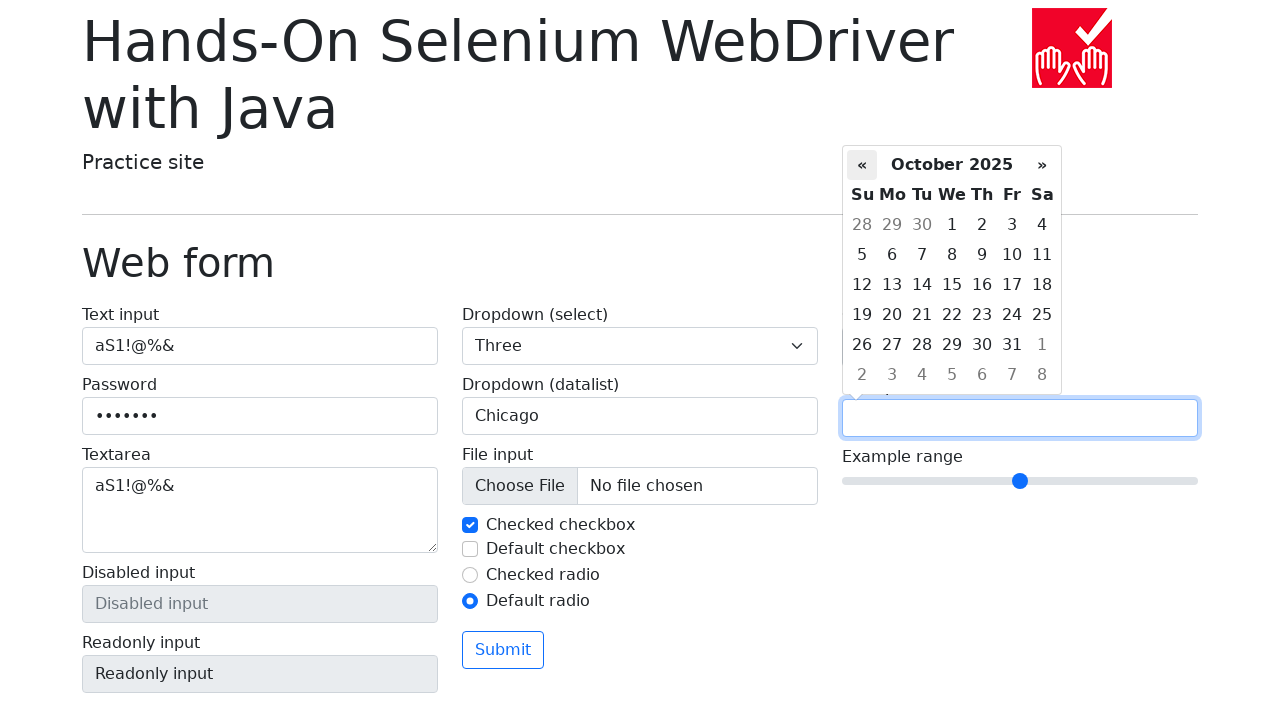

Clicked next month button in date picker (iteration 1/5) at (1042, 165) on xpath=//div[@class='datepicker-days']/descendant::th[@class='next']
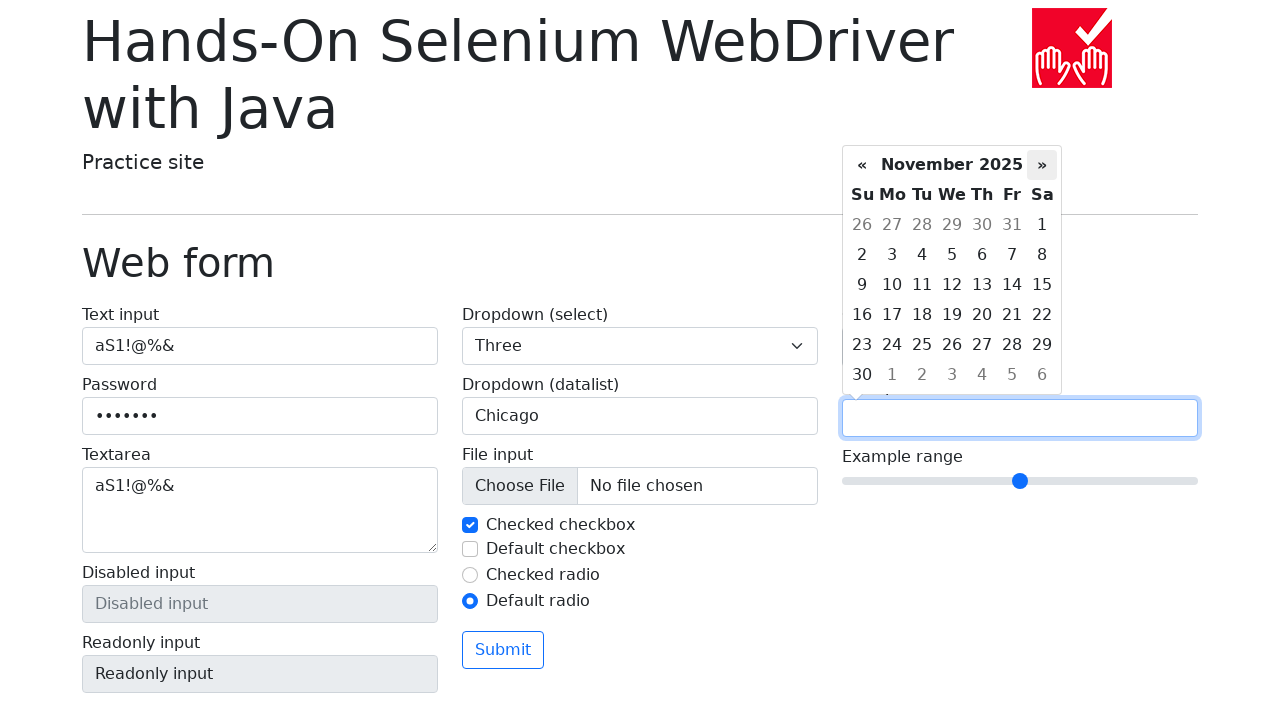

Clicked next month button in date picker (iteration 2/5) at (1042, 165) on xpath=//div[@class='datepicker-days']/descendant::th[@class='next']
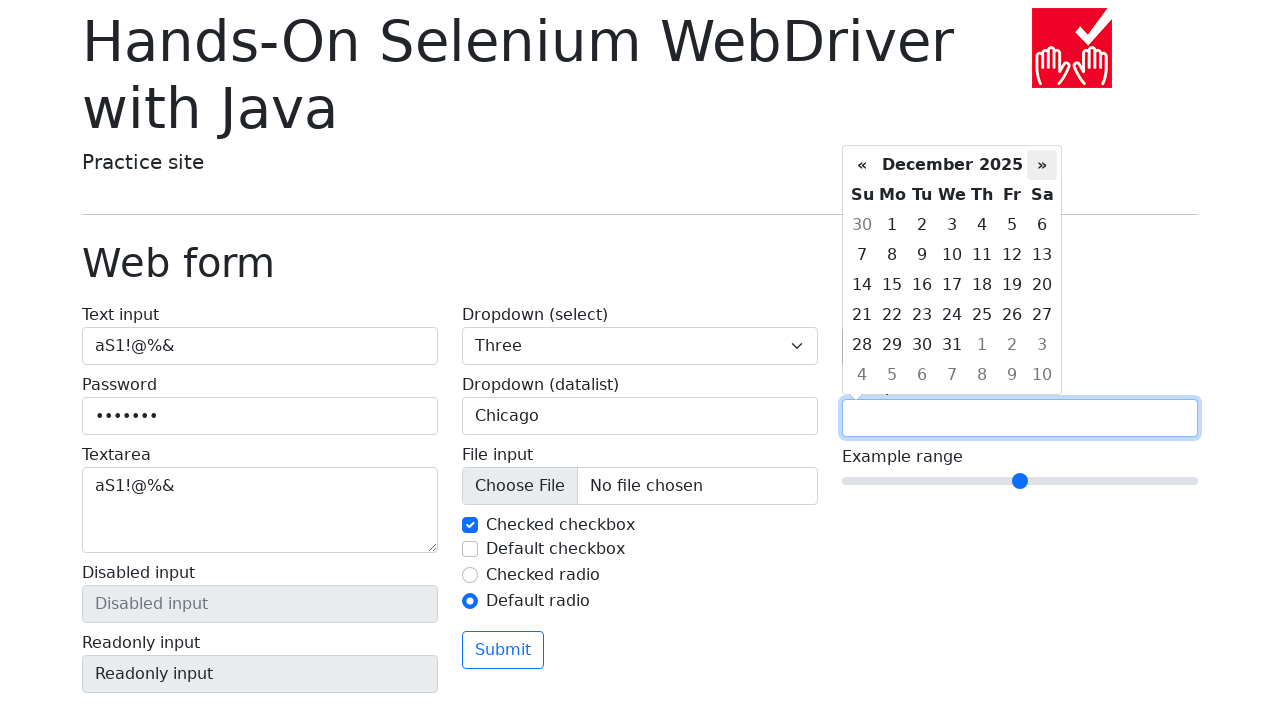

Clicked next month button in date picker (iteration 3/5) at (1042, 165) on xpath=//div[@class='datepicker-days']/descendant::th[@class='next']
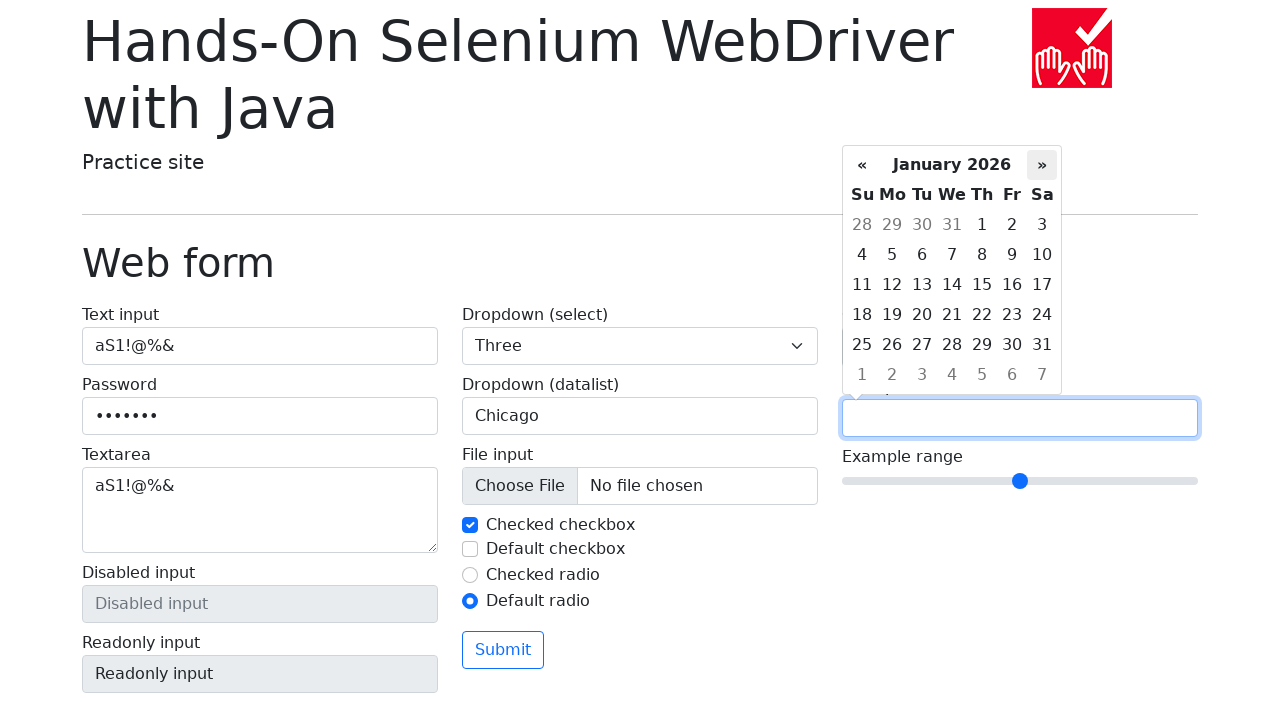

Clicked next month button in date picker (iteration 4/5) at (1042, 165) on xpath=//div[@class='datepicker-days']/descendant::th[@class='next']
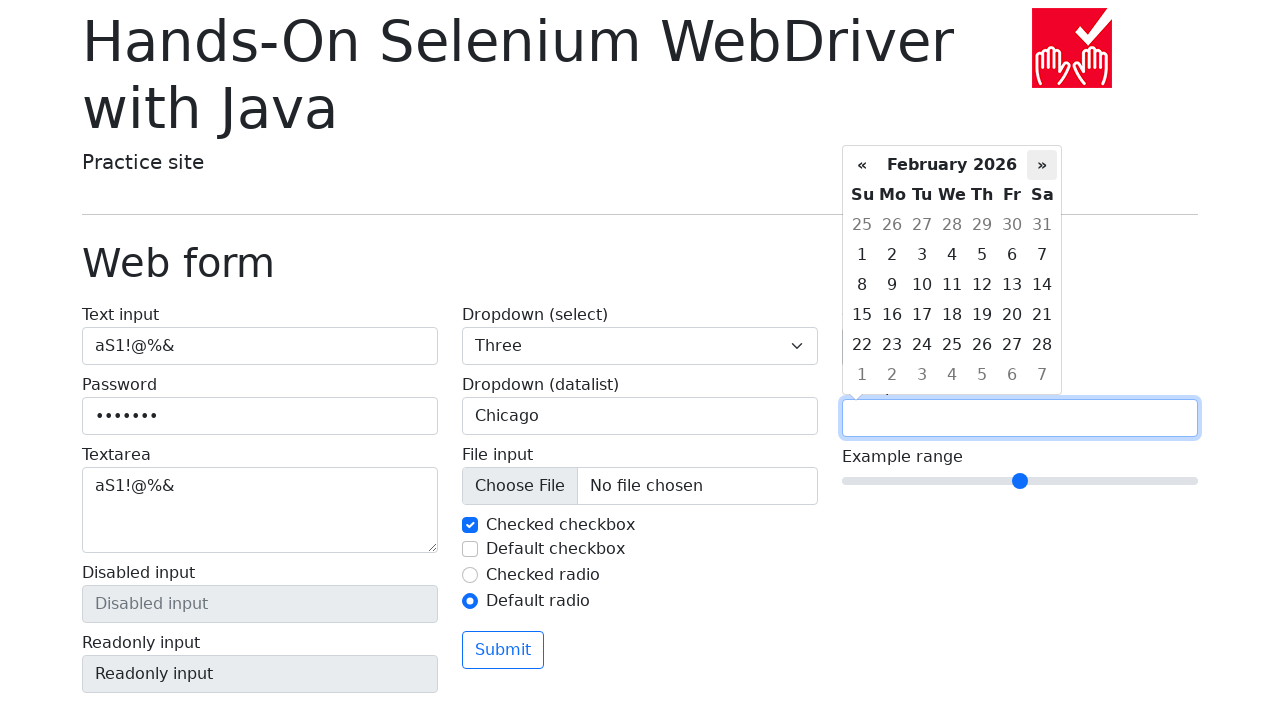

Clicked next month button in date picker (iteration 5/5) at (1042, 165) on xpath=//div[@class='datepicker-days']/descendant::th[@class='next']
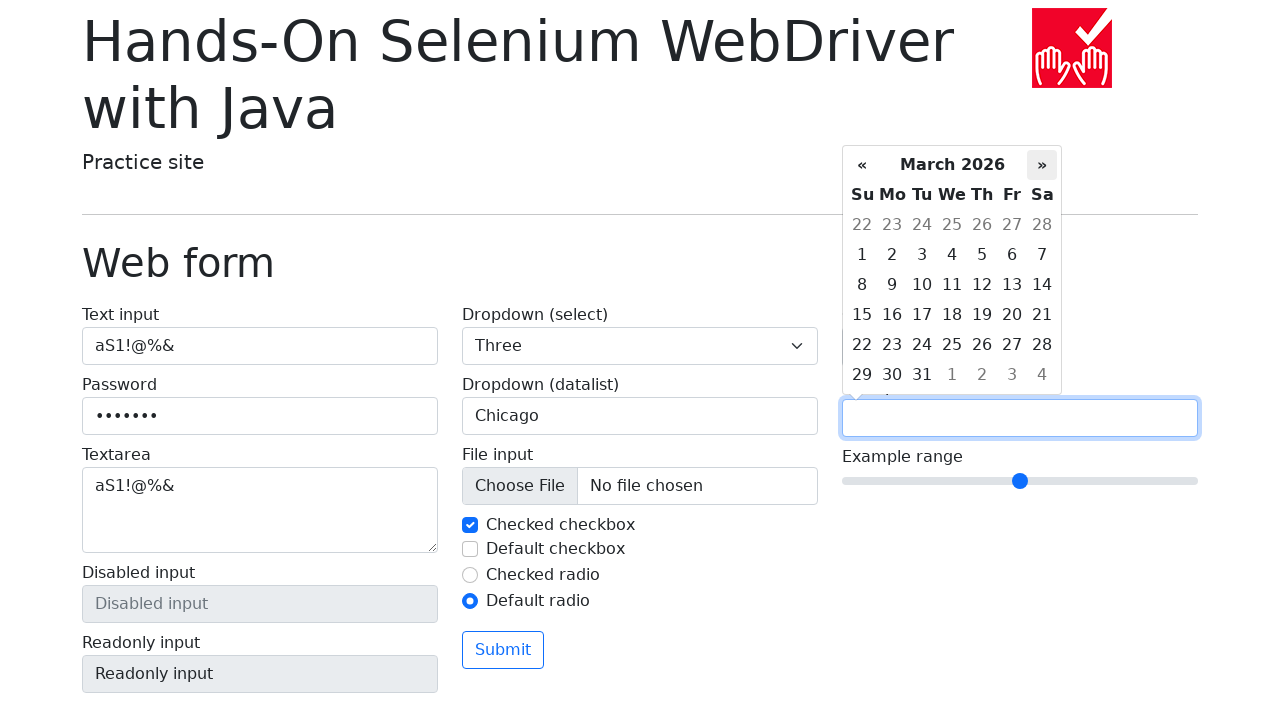

Selected day 2 from date picker at (892, 255) on xpath=//div[@class='datepicker-days']/descendant::td[text()='2' and @class='day'
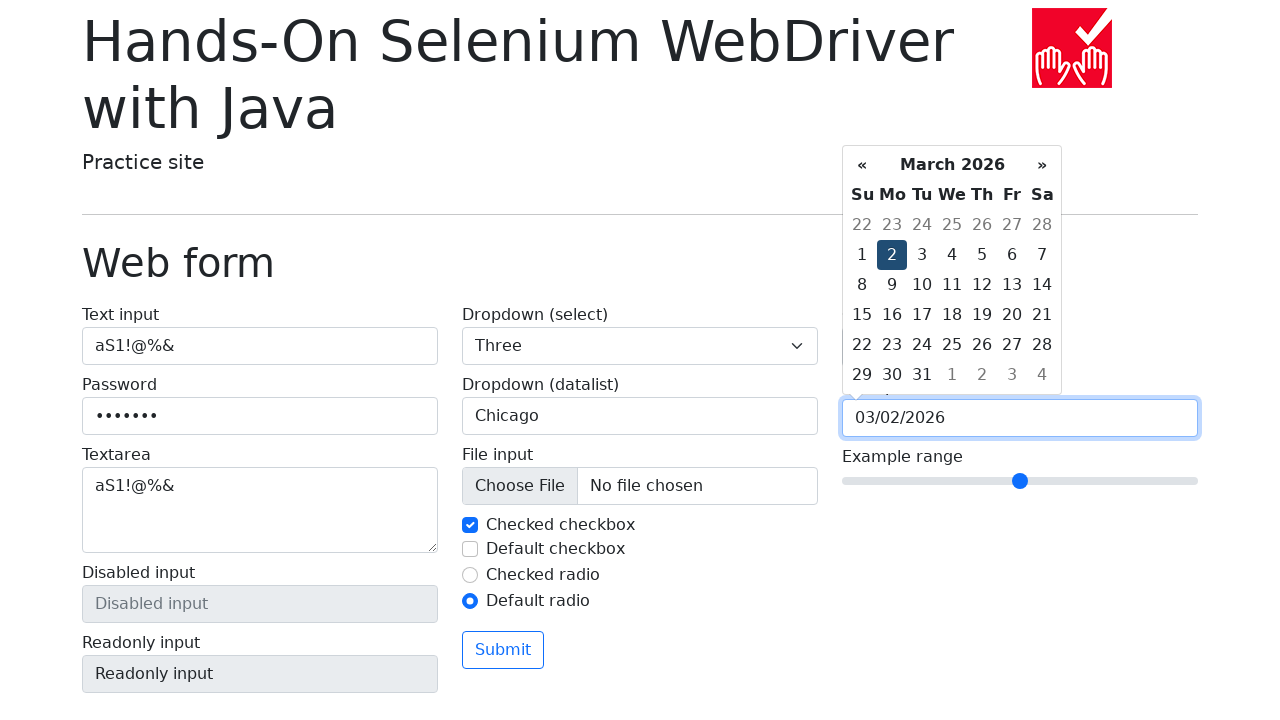

Clicked month/year header in date picker at (952, 165) on xpath=//div[@class='datepicker-days']/descendant::th[@class='datepicker-switch']
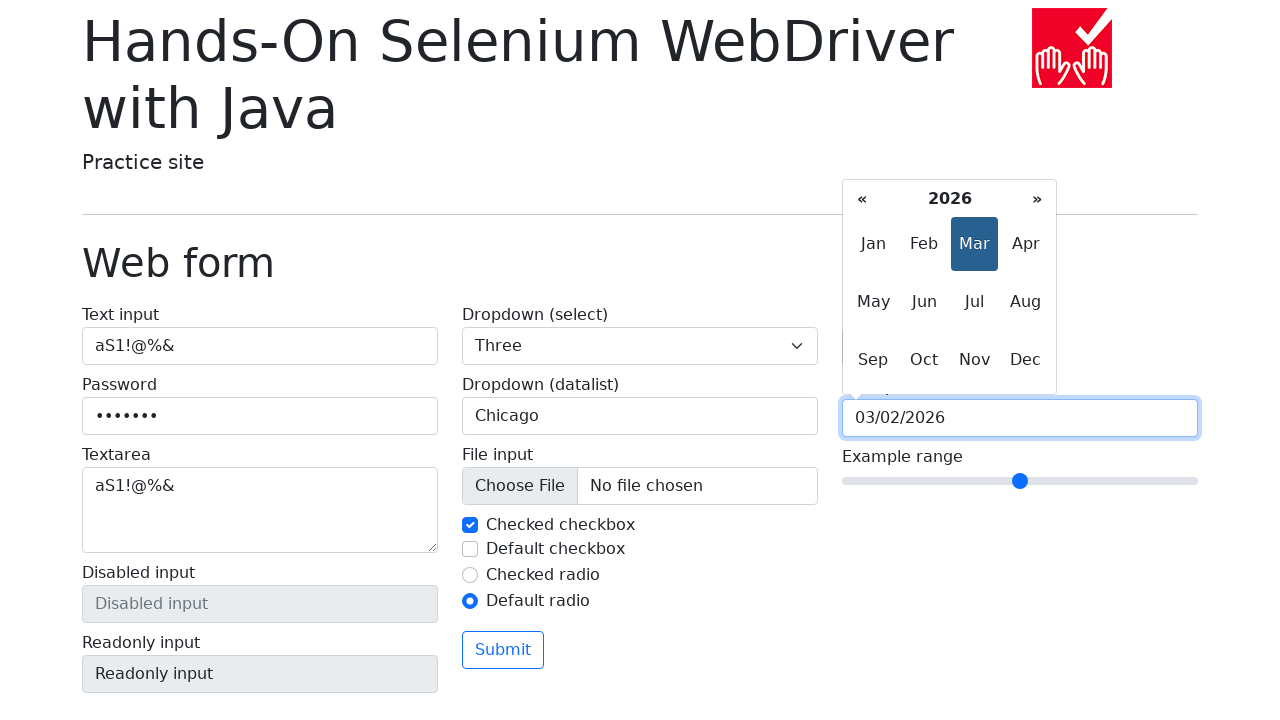

Selected June from month selector at (924, 302) on xpath=//span[text()='Jun']
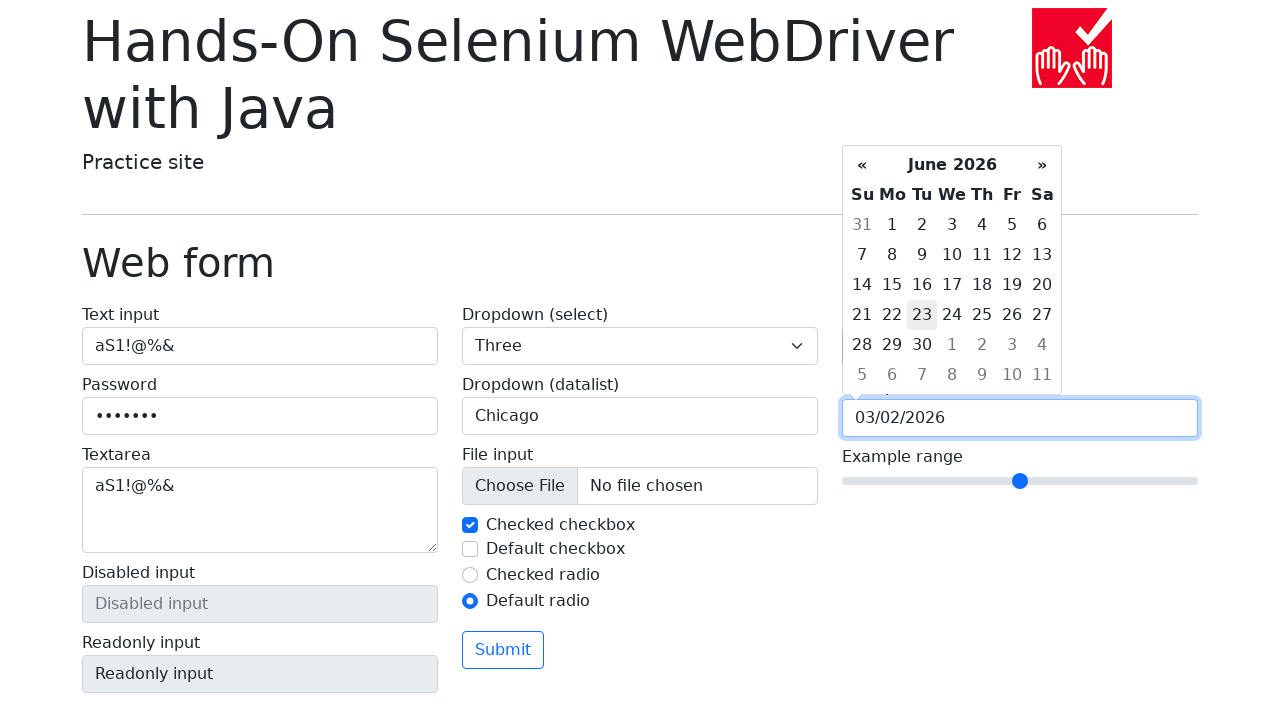

Clicked second radio button again at (470, 601) on #my-radio-2
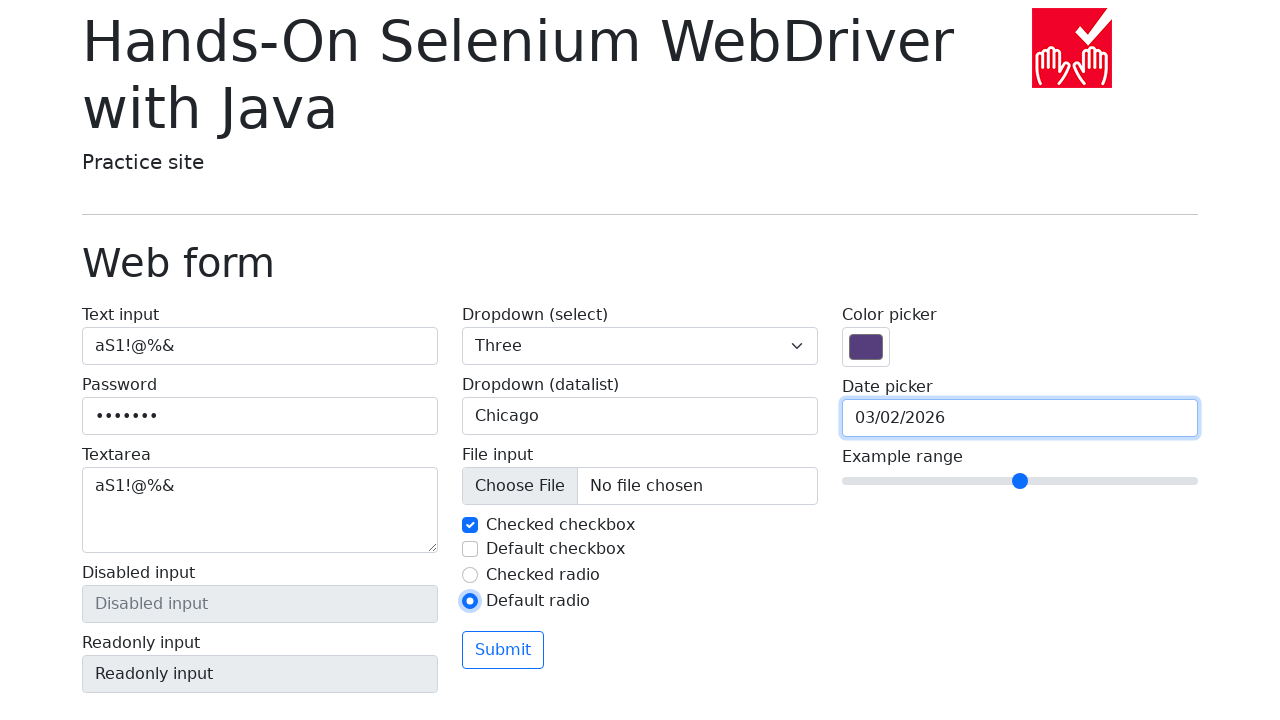

Set range slider value to 0
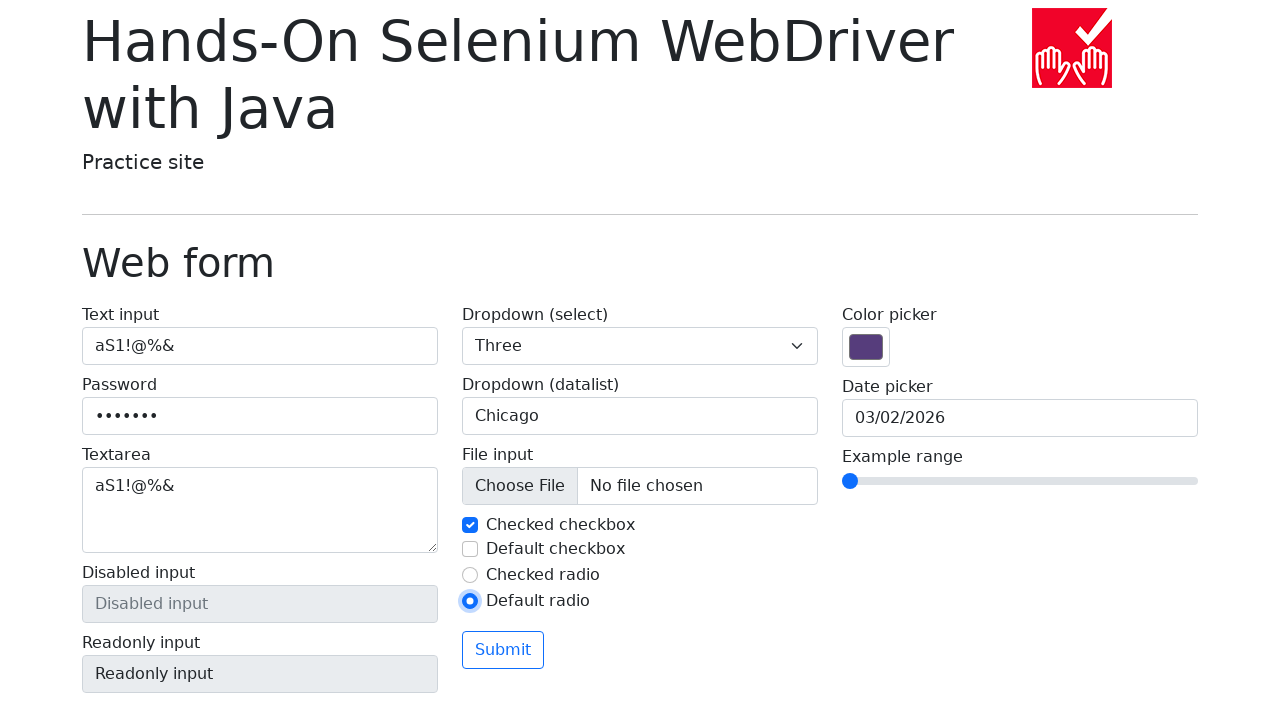

Set range slider value to 1
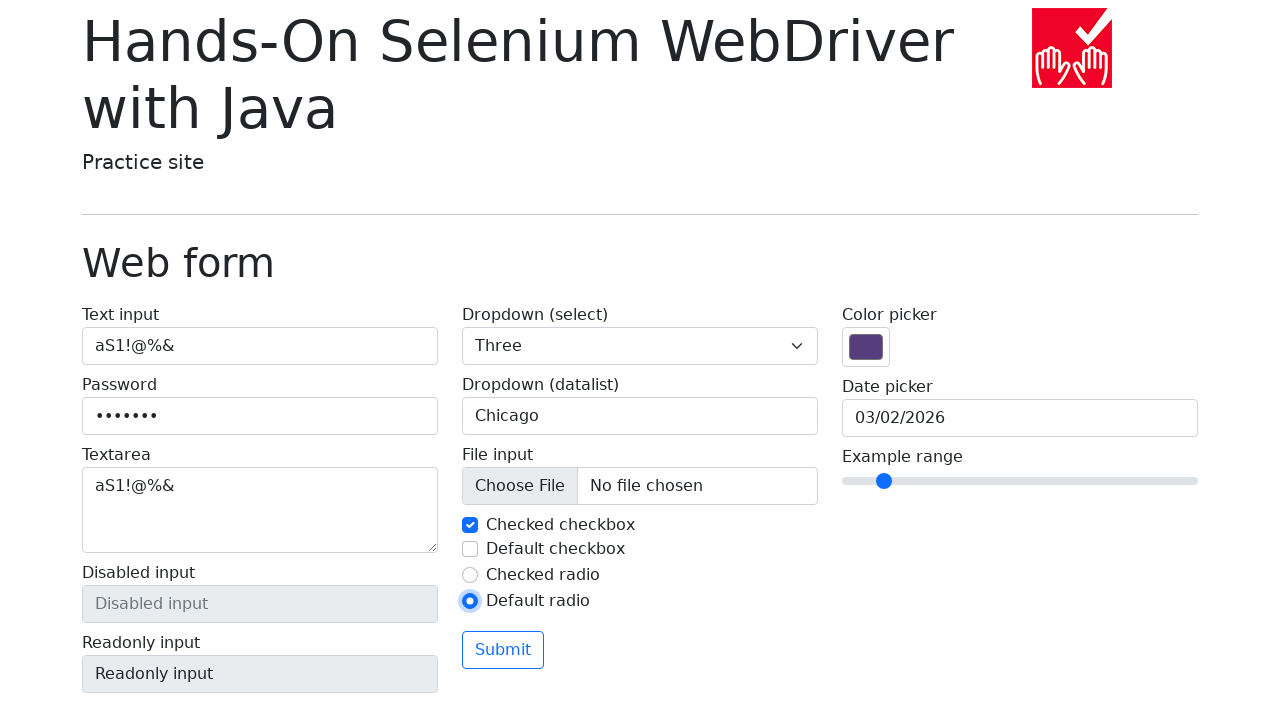

Set range slider value to 2
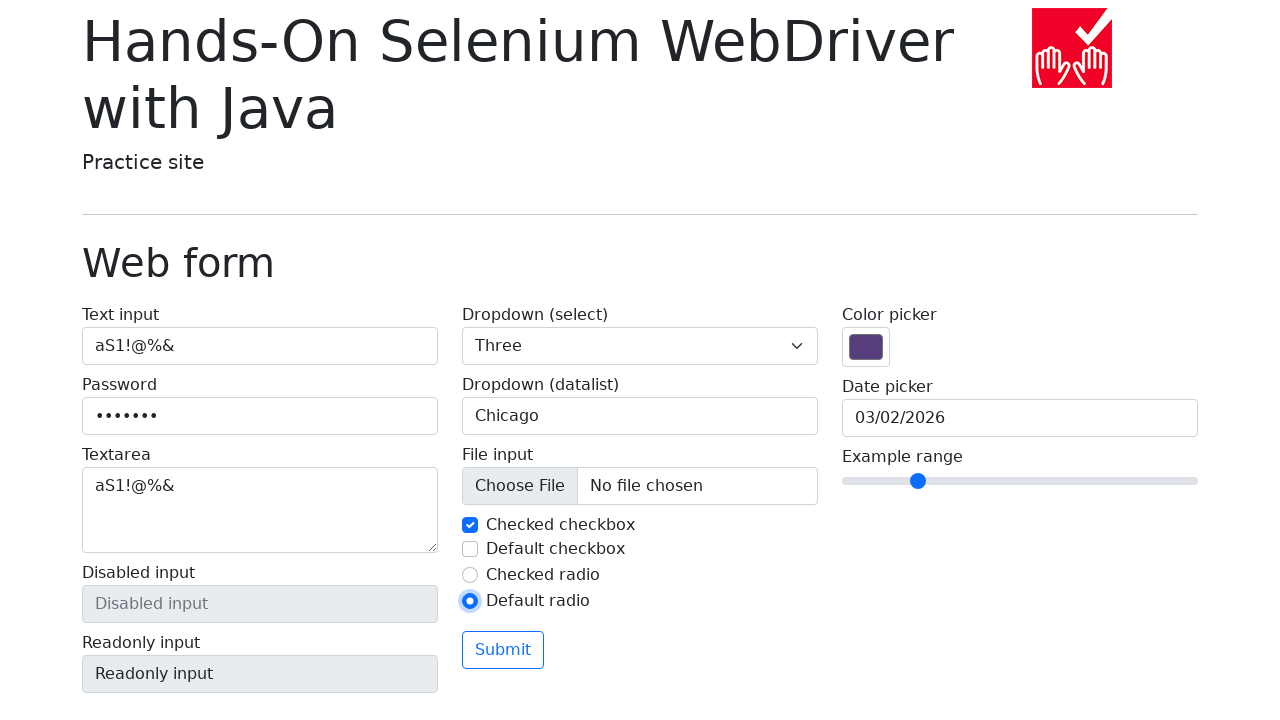

Set range slider value to 3
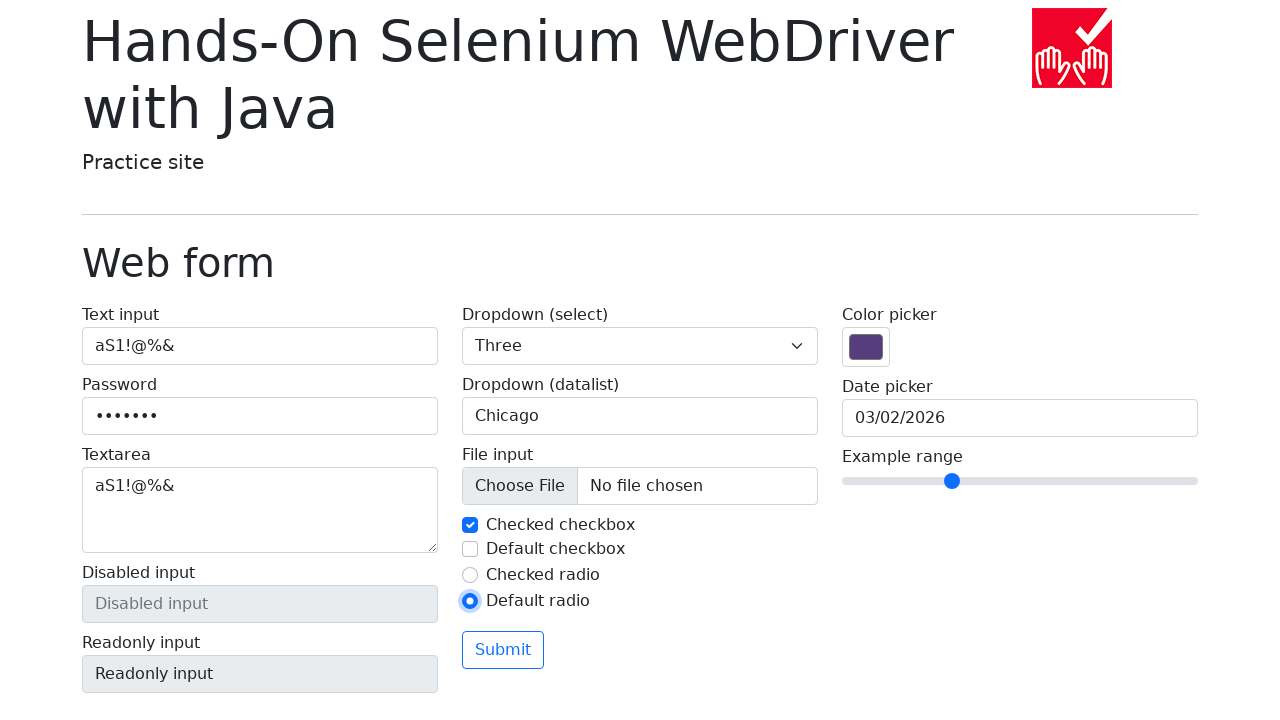

Set range slider value to 4
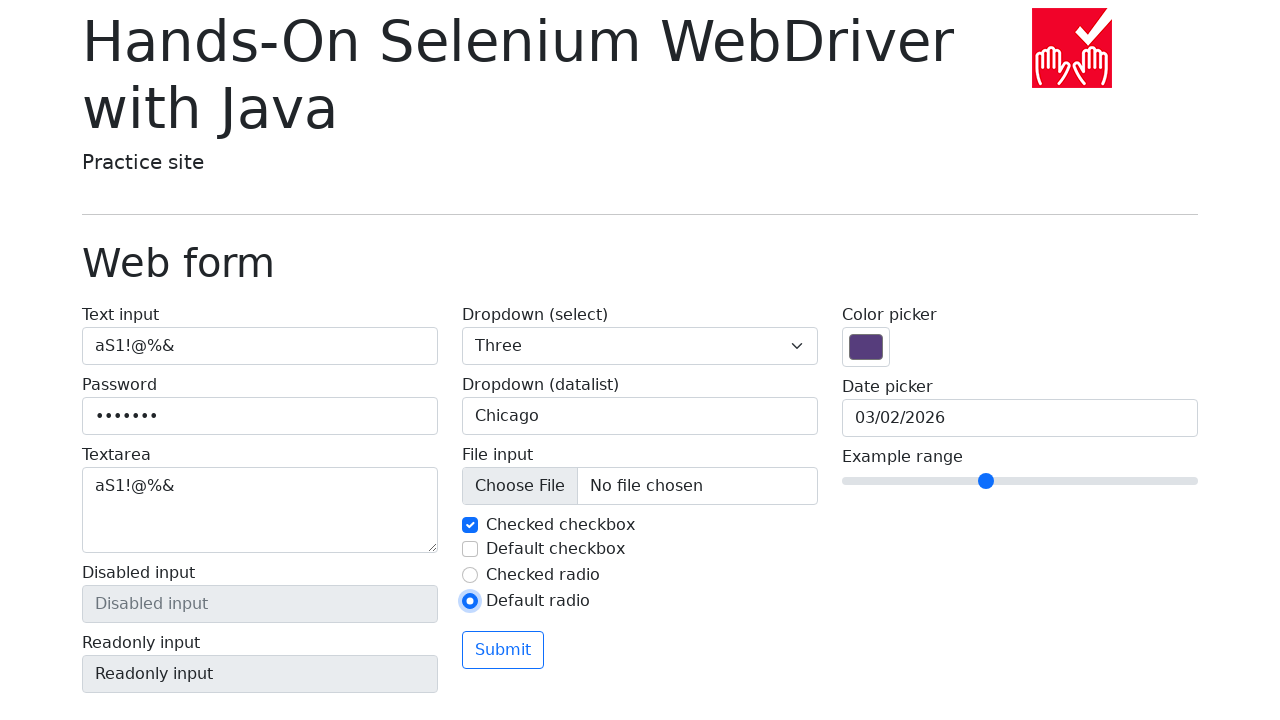

Set range slider value to 5
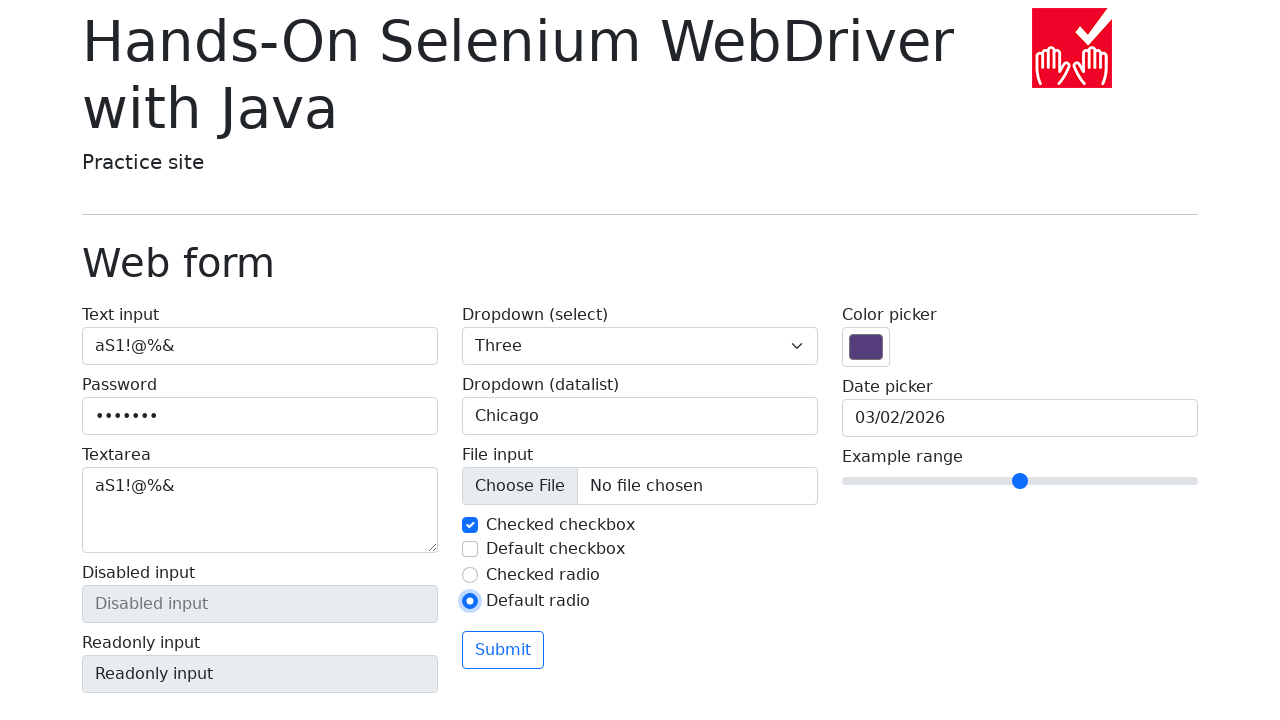

Set range slider value to 6
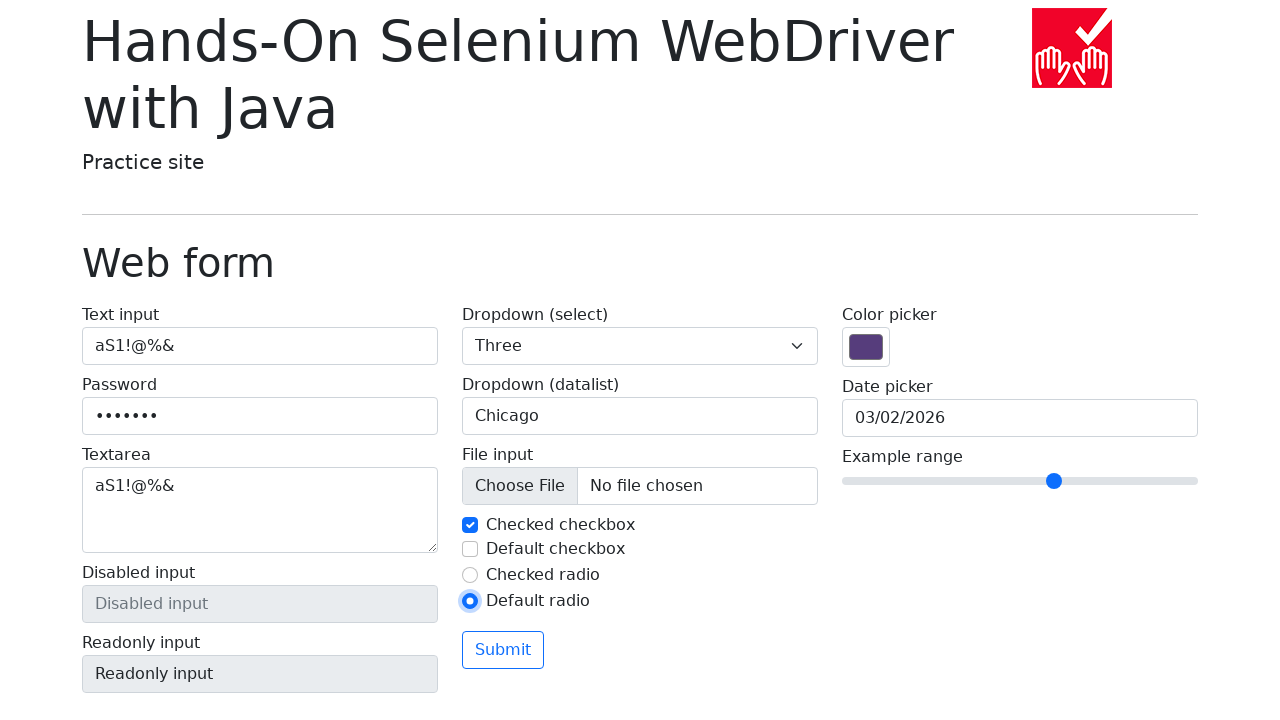

Set range slider value to 7
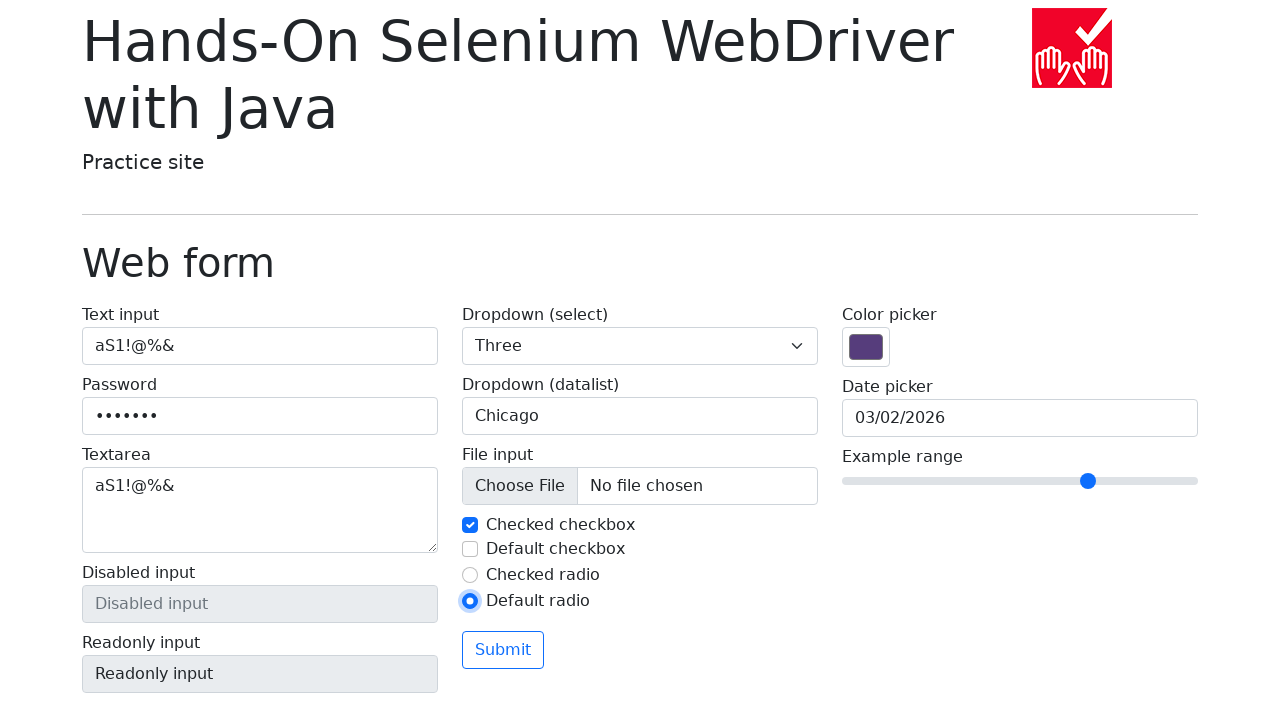

Set range slider value to 8
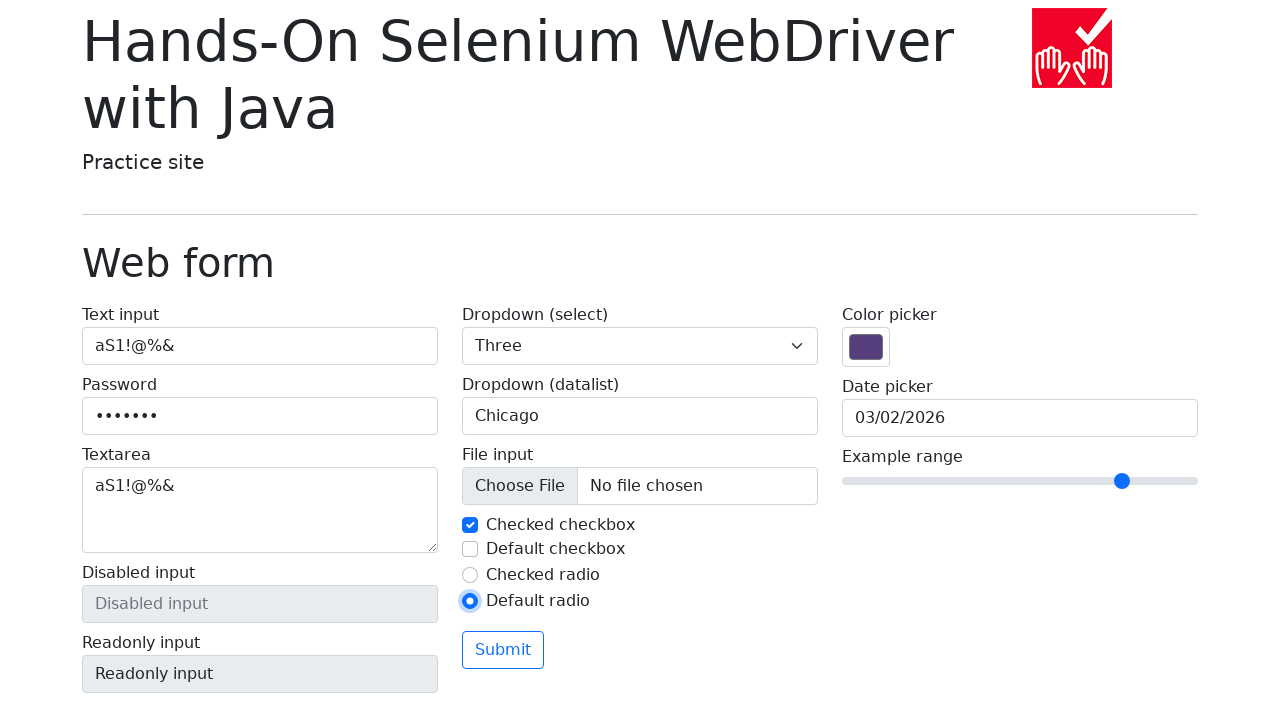

Set range slider value to 9
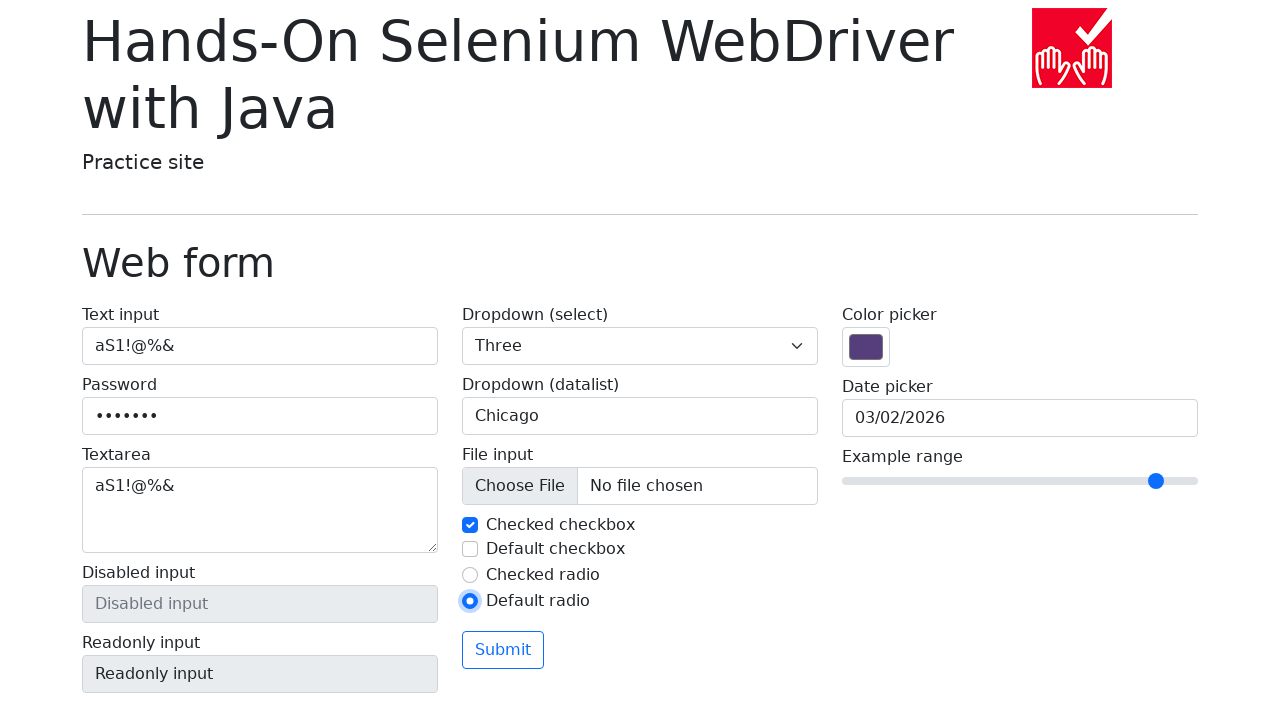

Set range slider value to 10
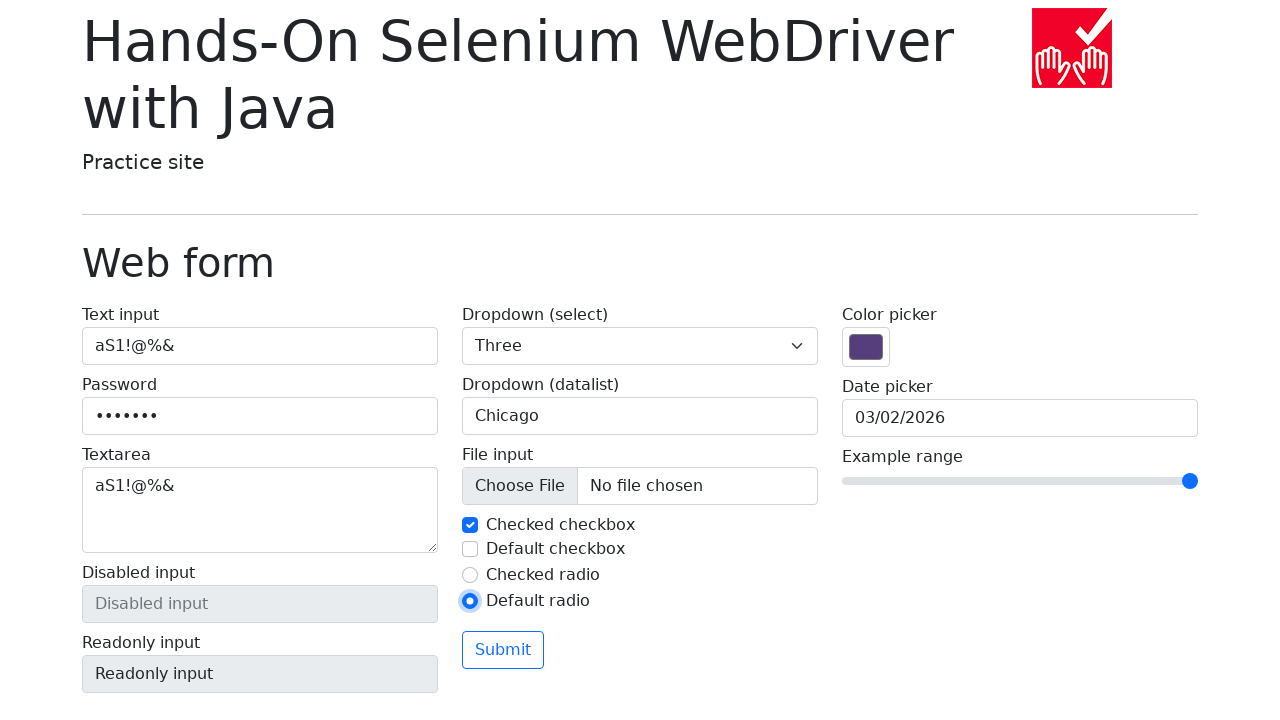

Clicked submit button to submit the form at (503, 650) on button[type='submit']
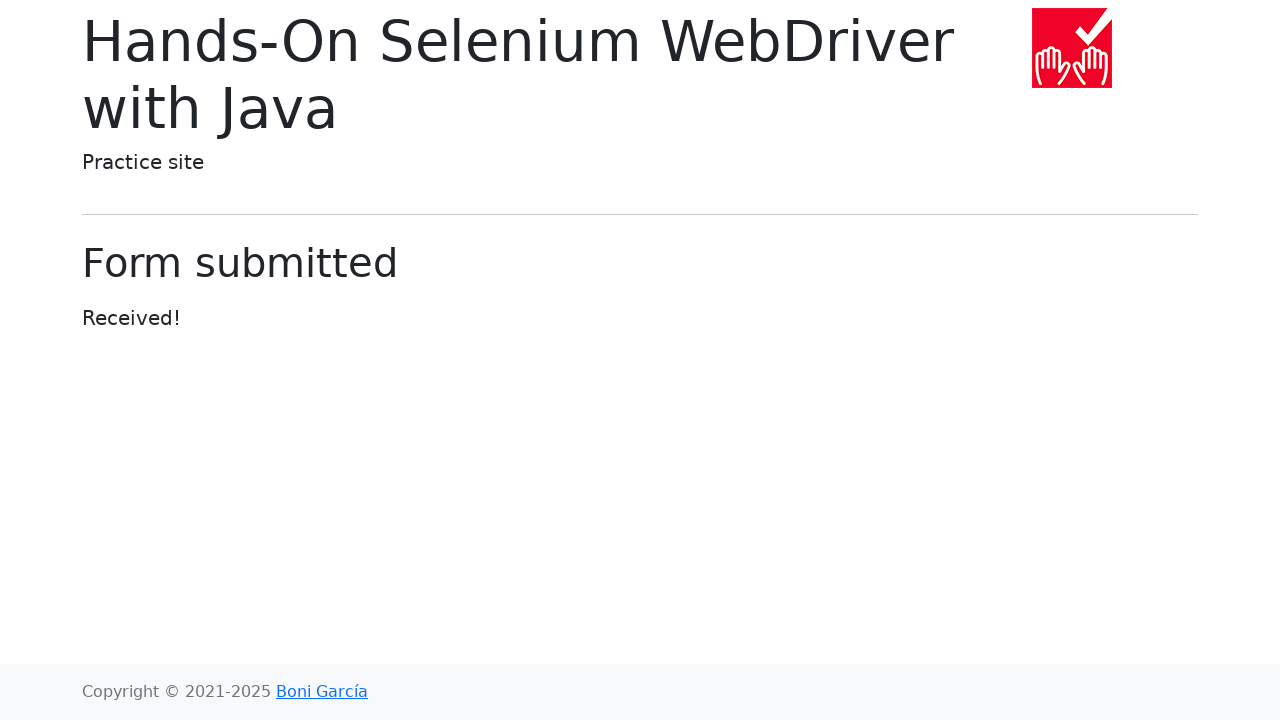

Navigated back to previous page
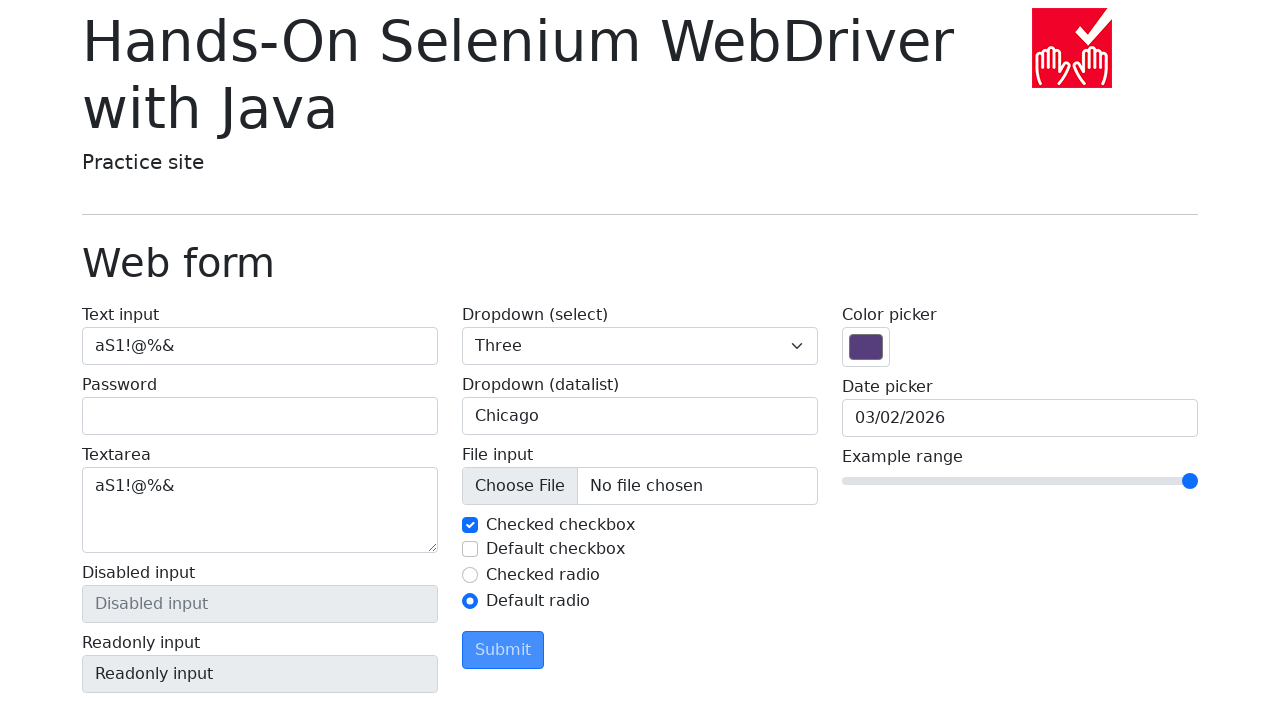

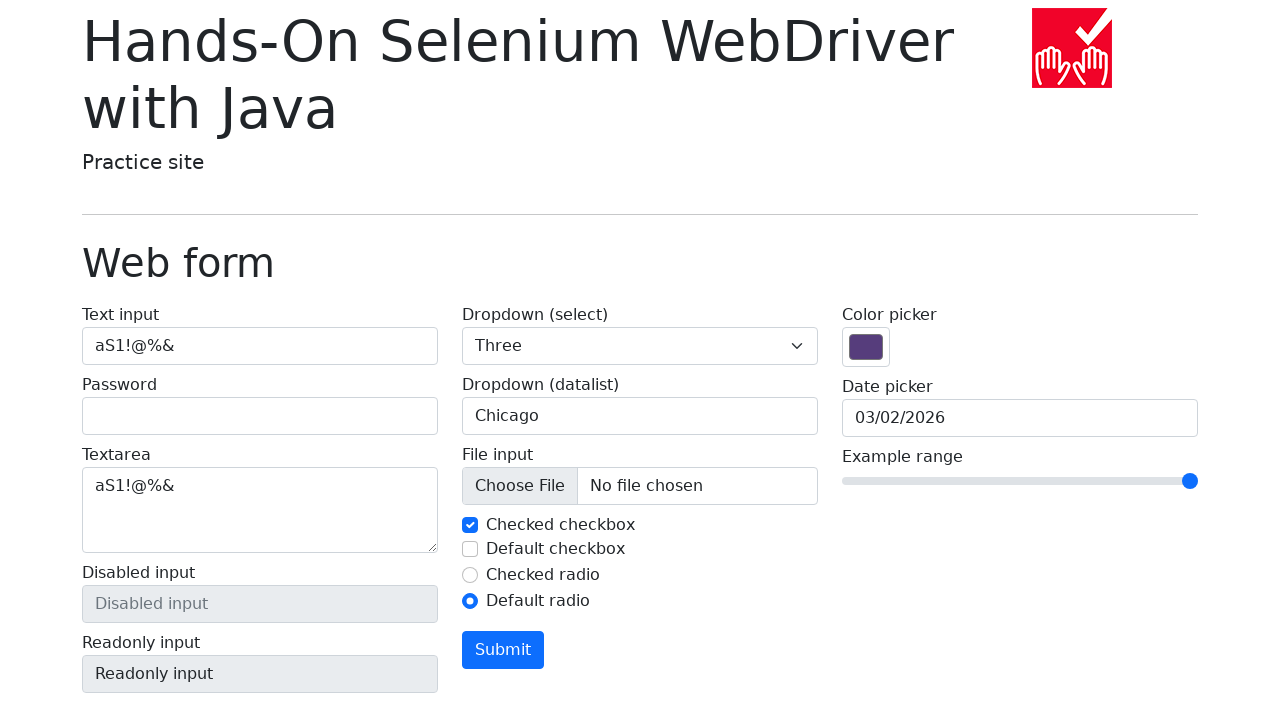